Tests a custom dialog component by opening and closing it multiple times, interacting with a listbox inside the dialog to select an option, and verifying the selection is displayed correctly before closing the dialog by clicking outside of it.

Starting URL: https://e2e.ignis.dvolper.dev/tests/dialog/custom

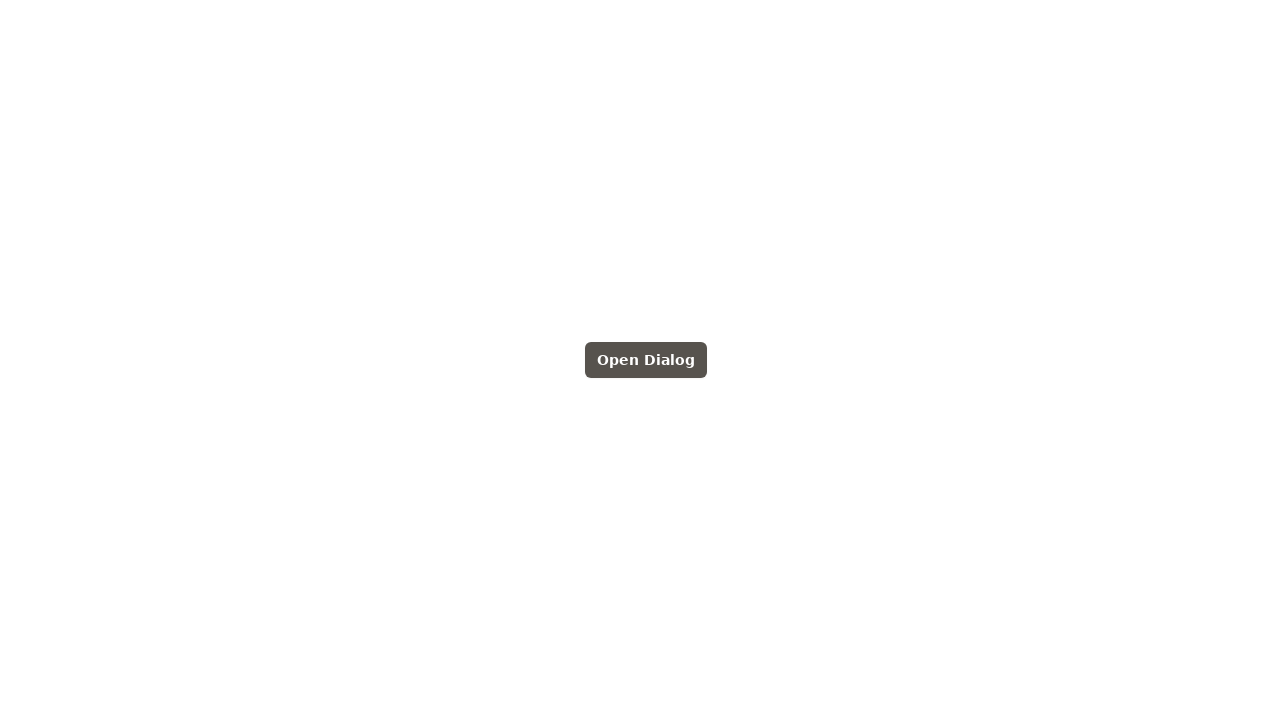

Retrieved dialog element by test id
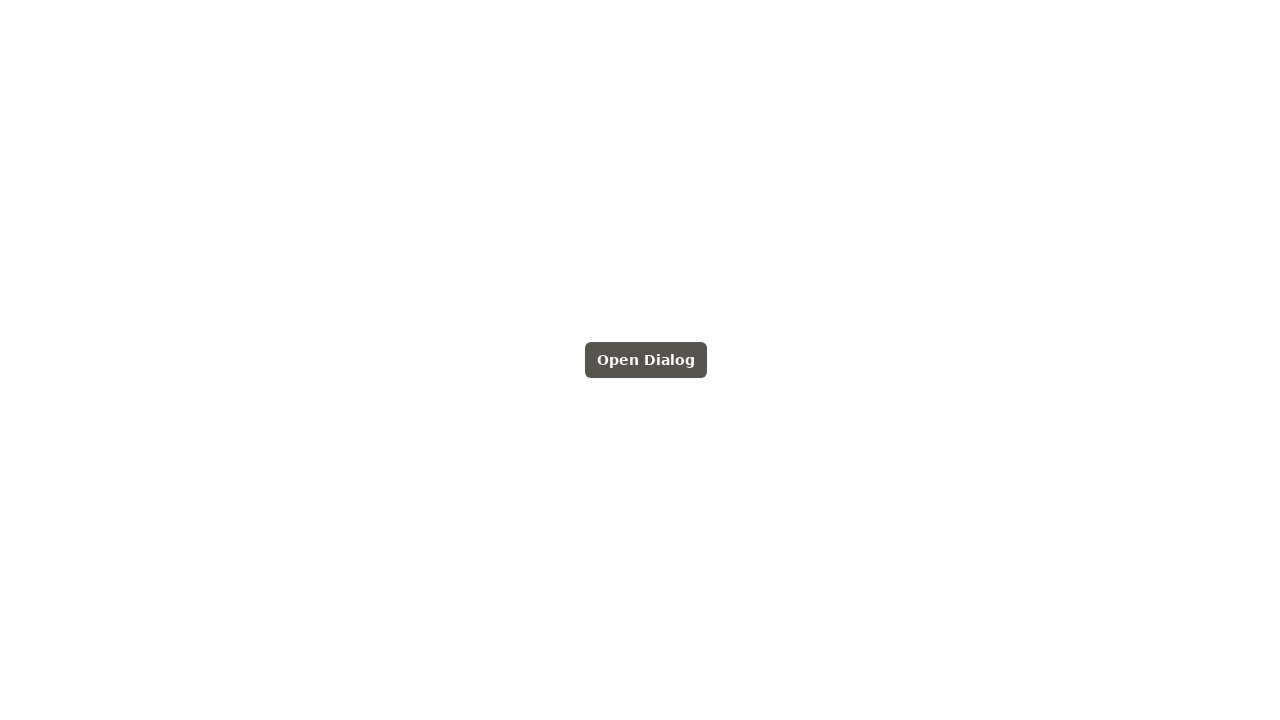

Verified dialog is hidden initially
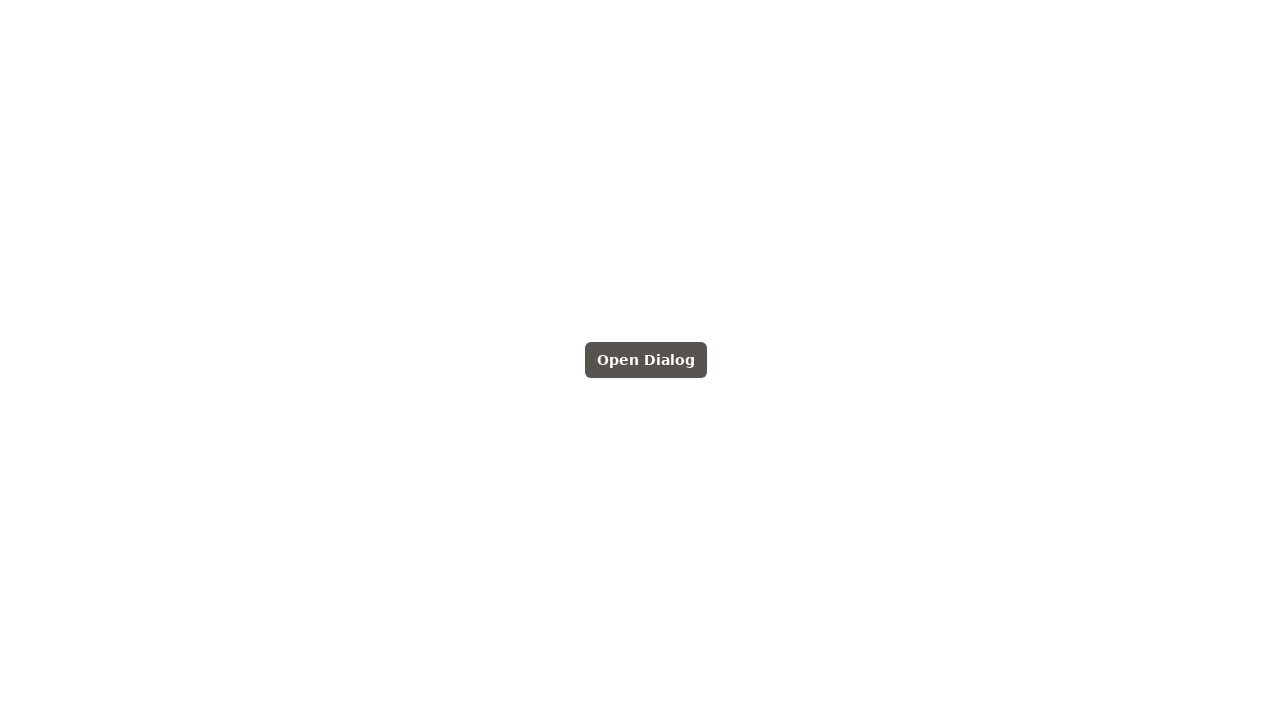

Retrieved open button element by test id
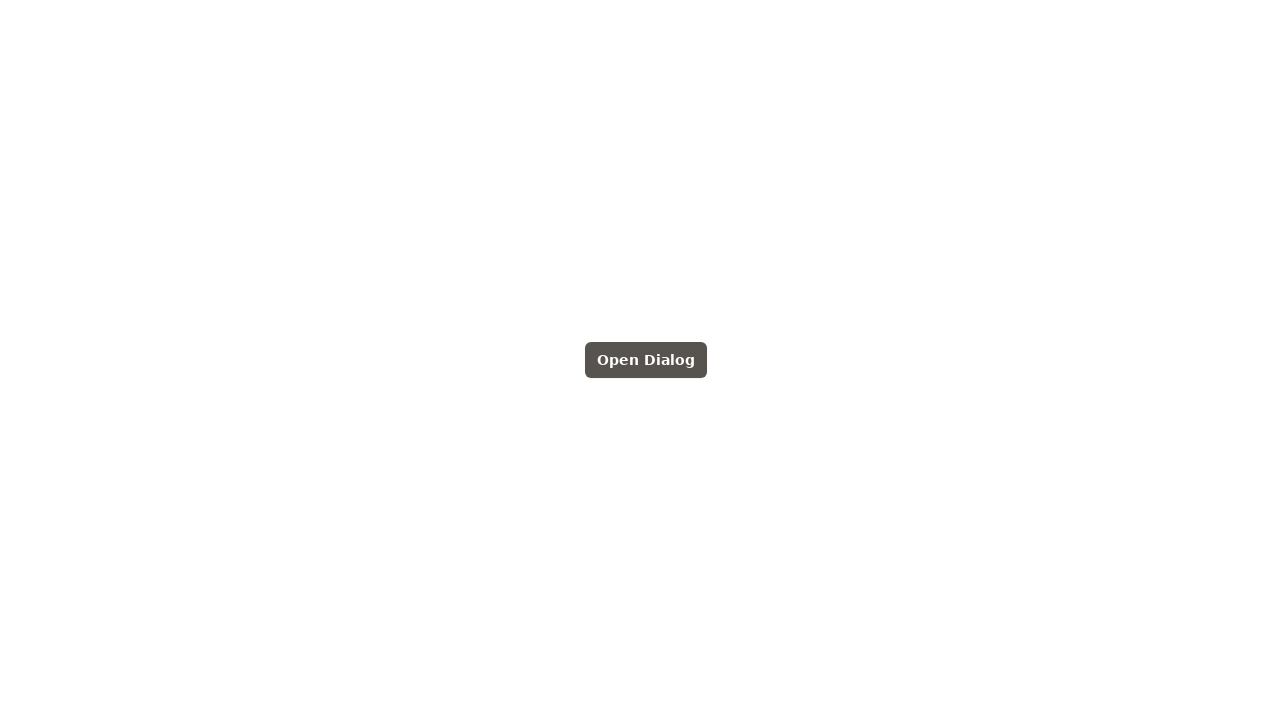

Clicked open button to display dialog at (646, 360) on internal:testid=[data-testid="open-button"s]
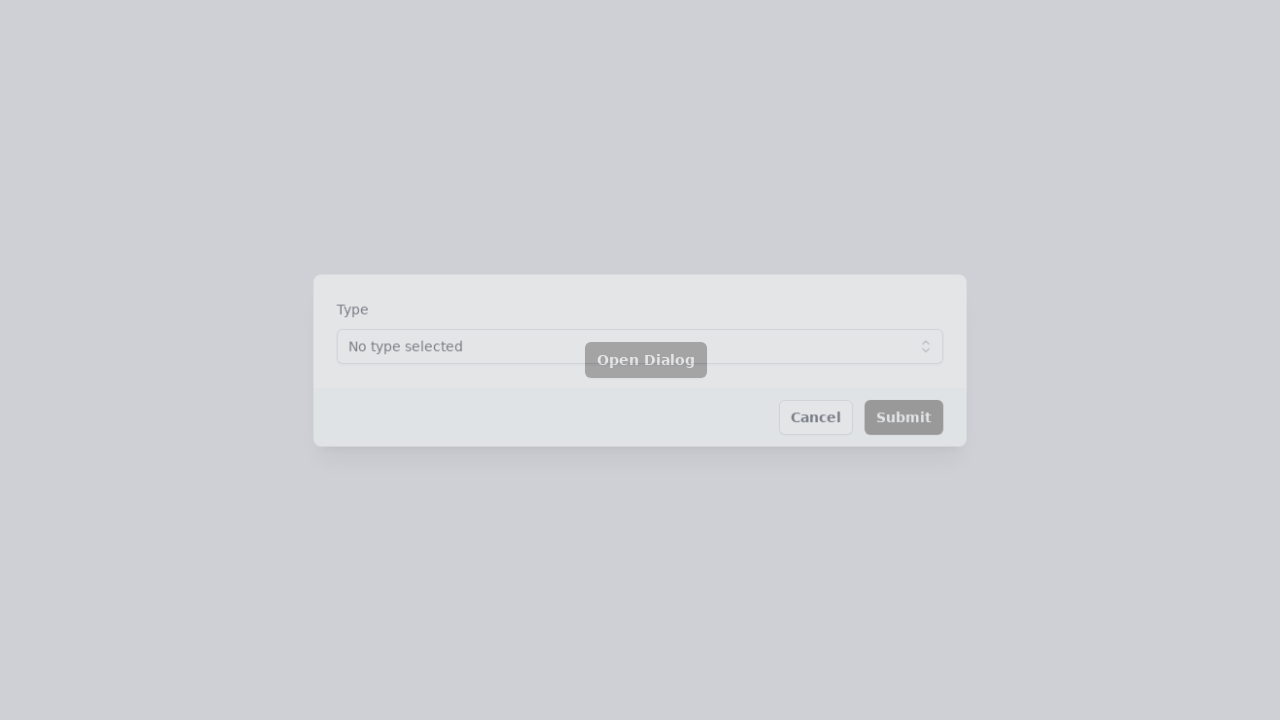

Waited 400ms for dialog animation to complete
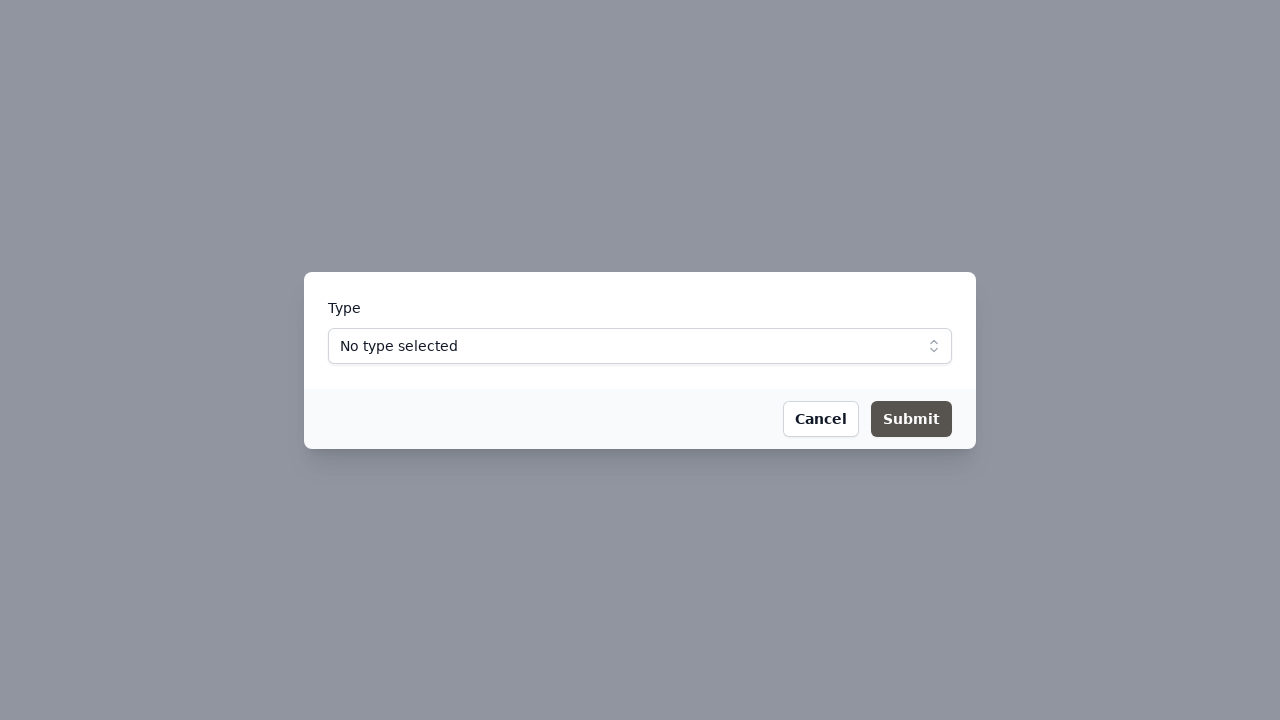

Verified dialog is now visible in viewport
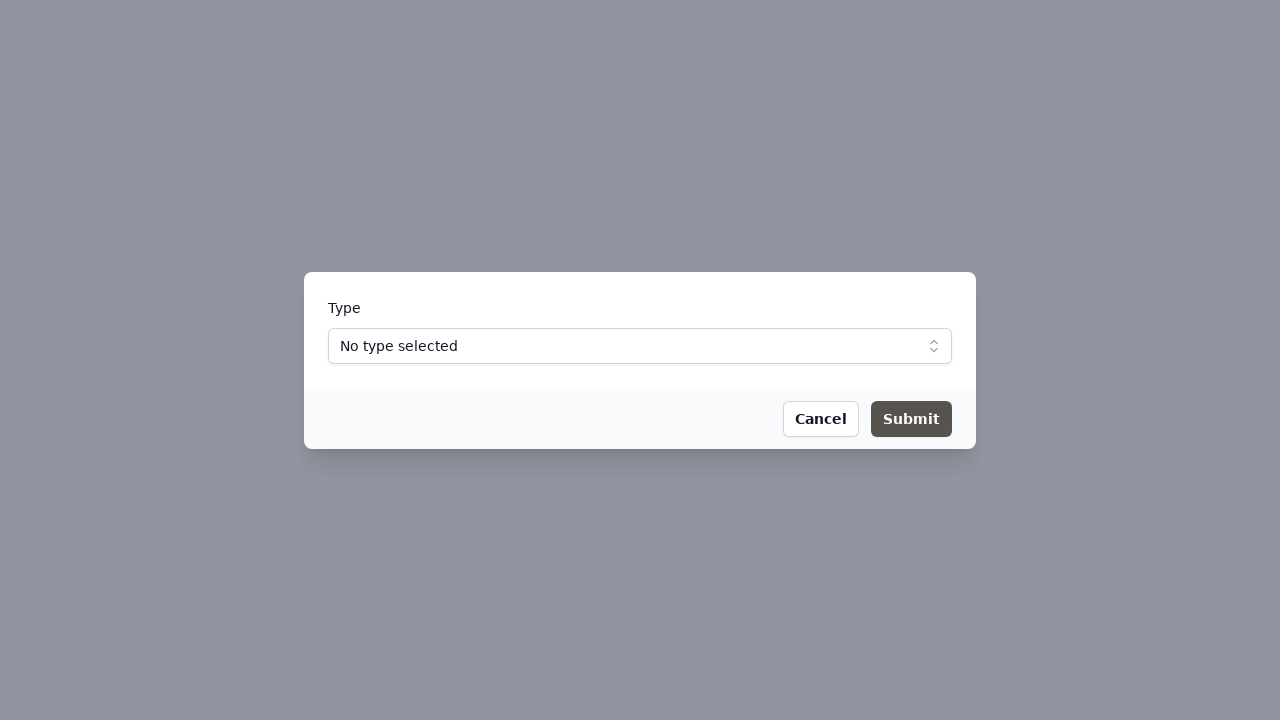

Retrieved listbox label element
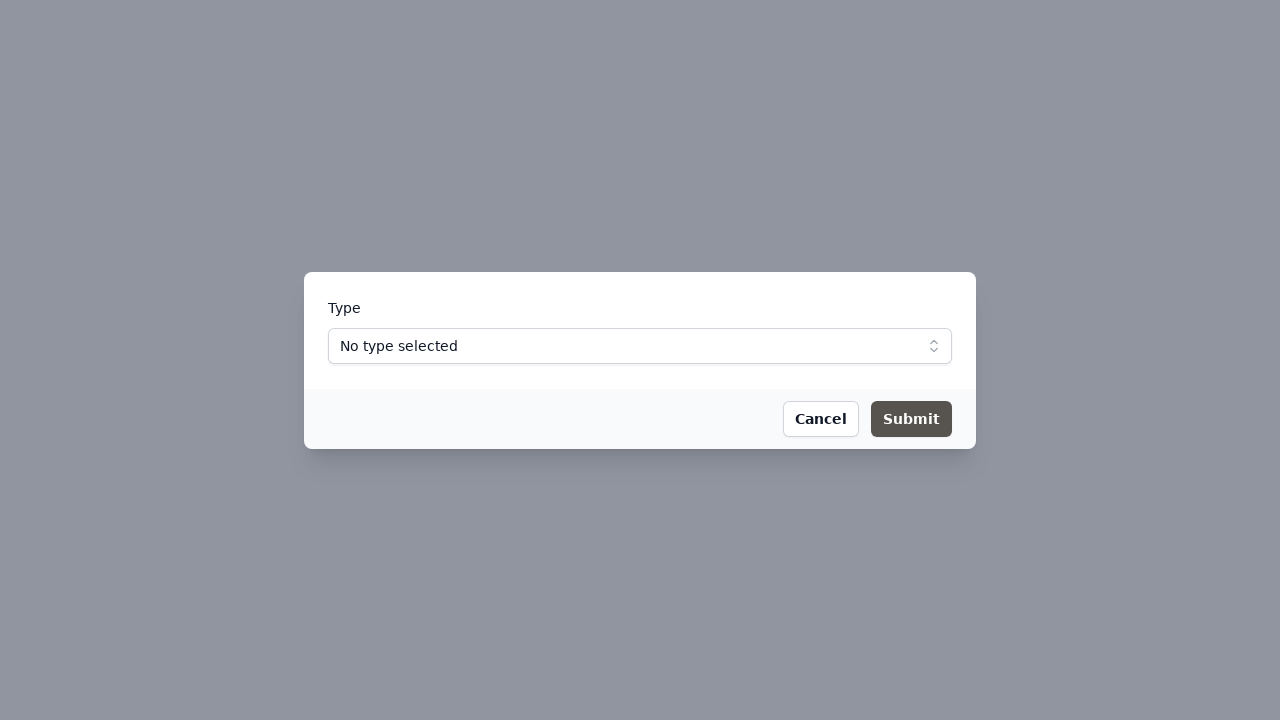

Clicked listbox label to open listbox at (640, 346) on internal:label="Type"i
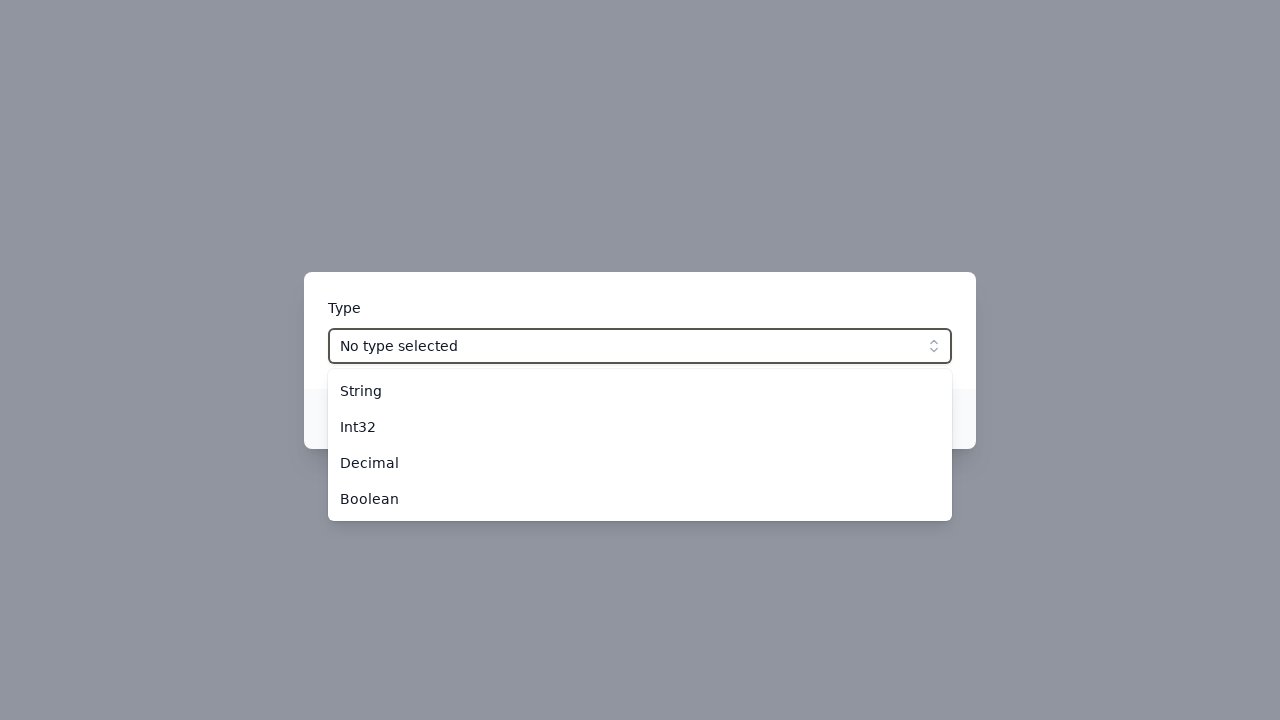

Retrieved all listbox option elements
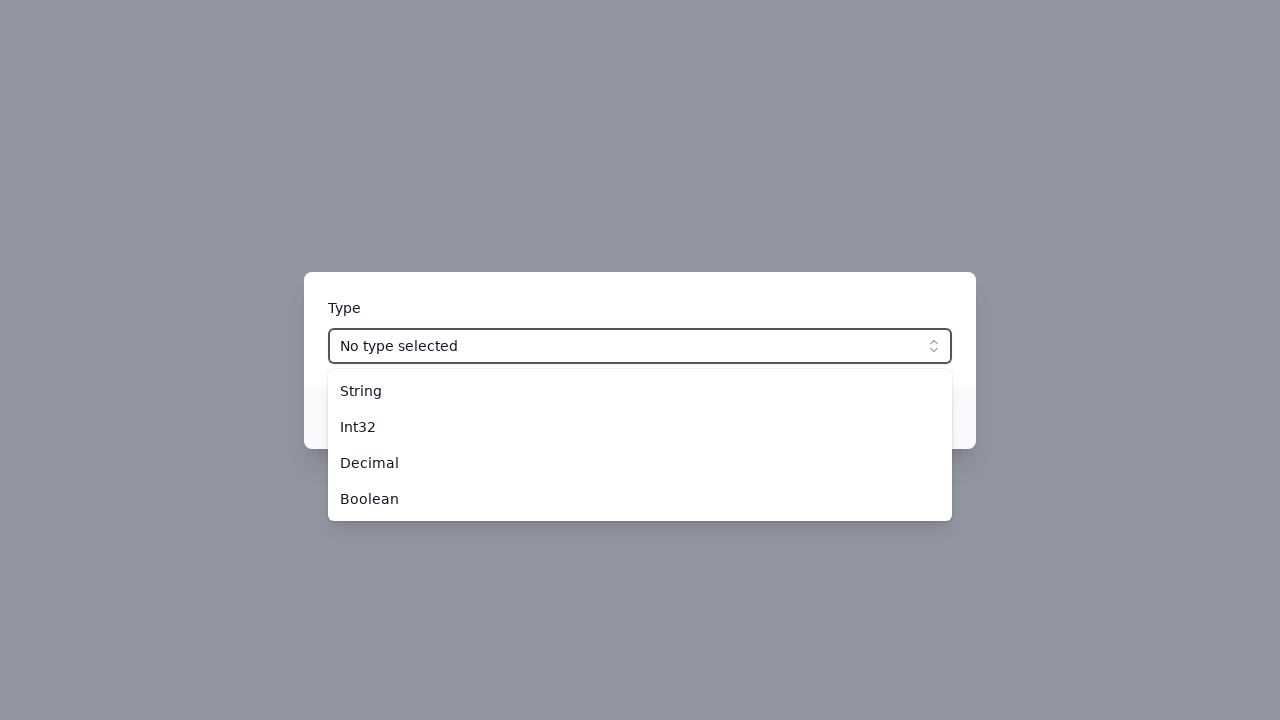

Selected the third listbox option
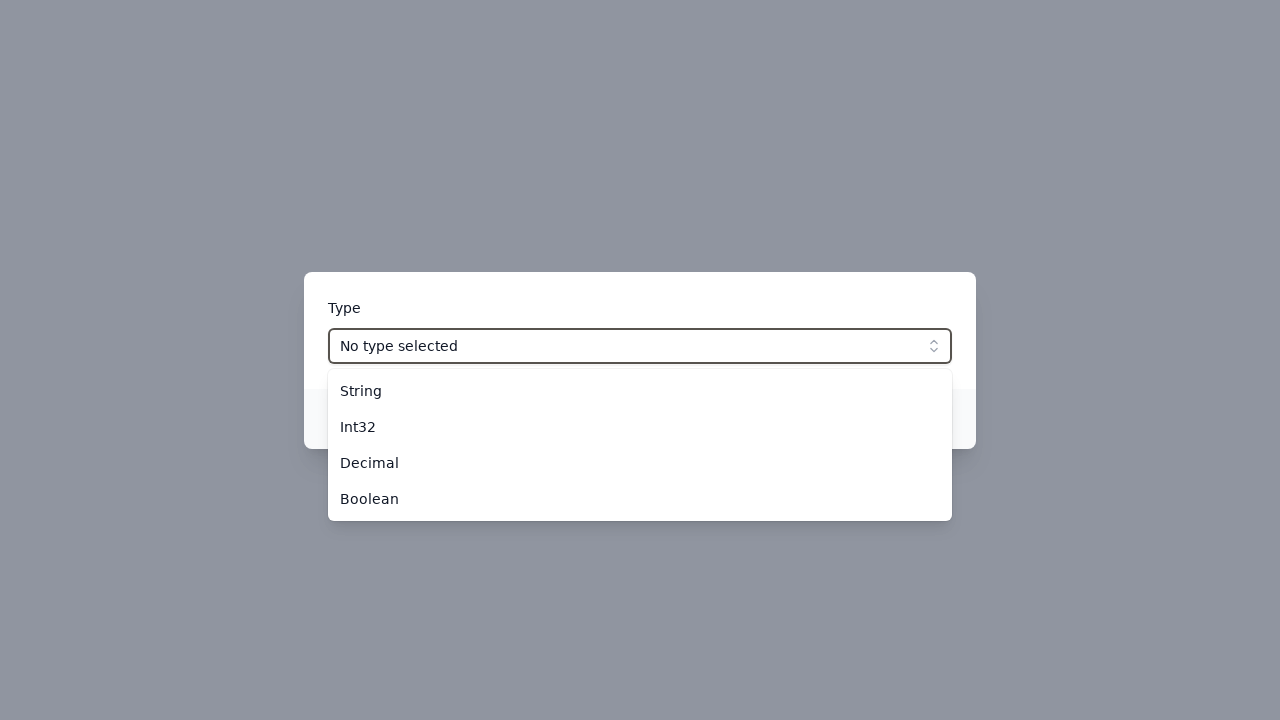

Retrieved text of selected listbox item: 'Decimal'
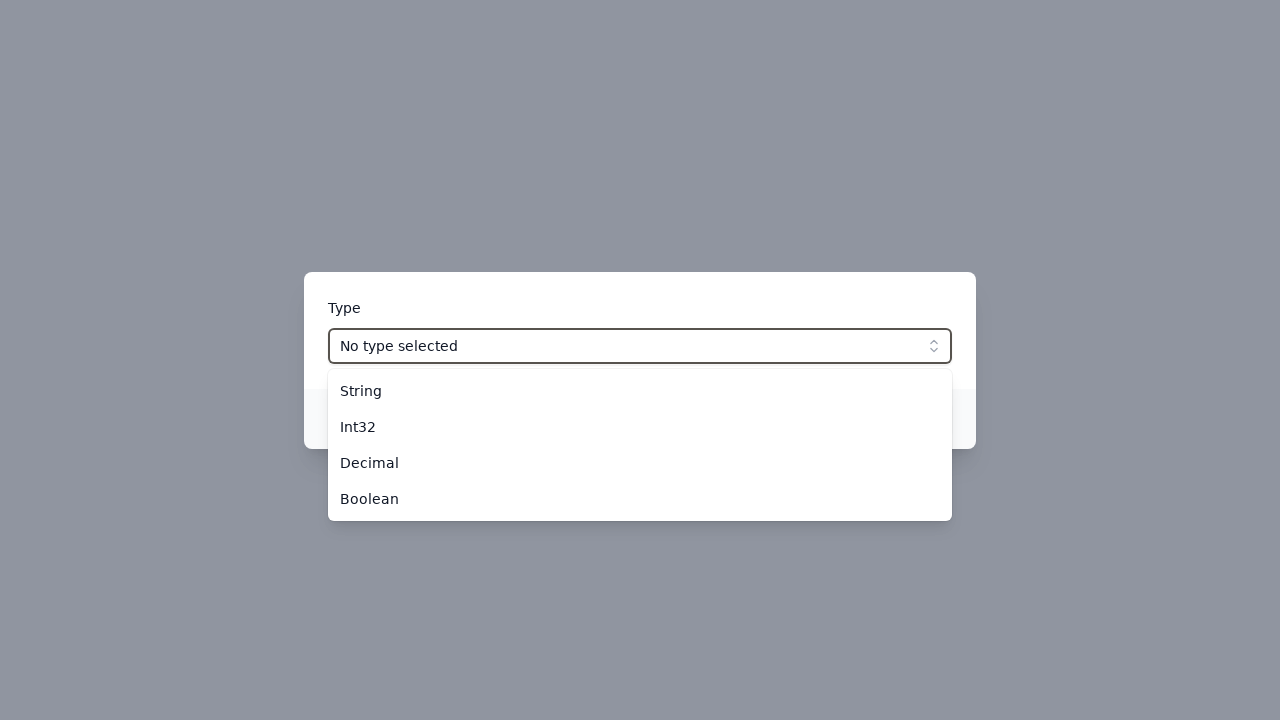

Clicked on the third listbox option to select it at (640, 462) on internal:role=option >> nth=2
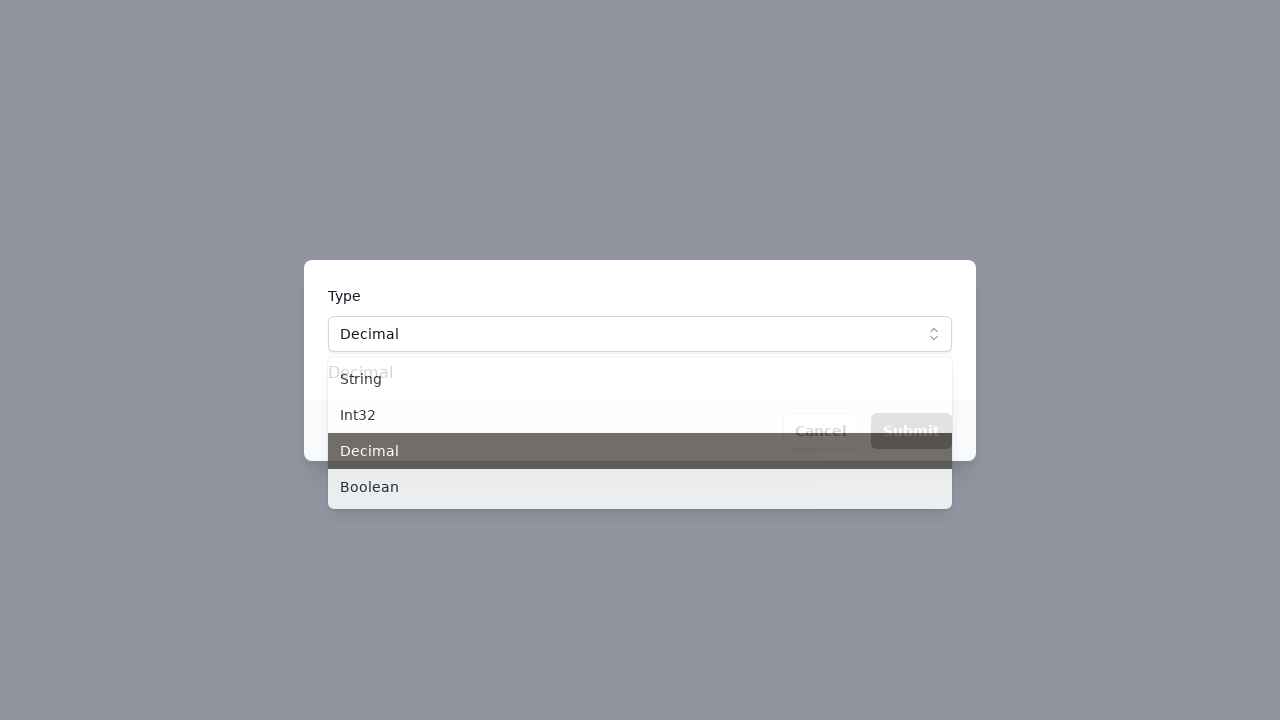

Waited 200ms for listbox to close
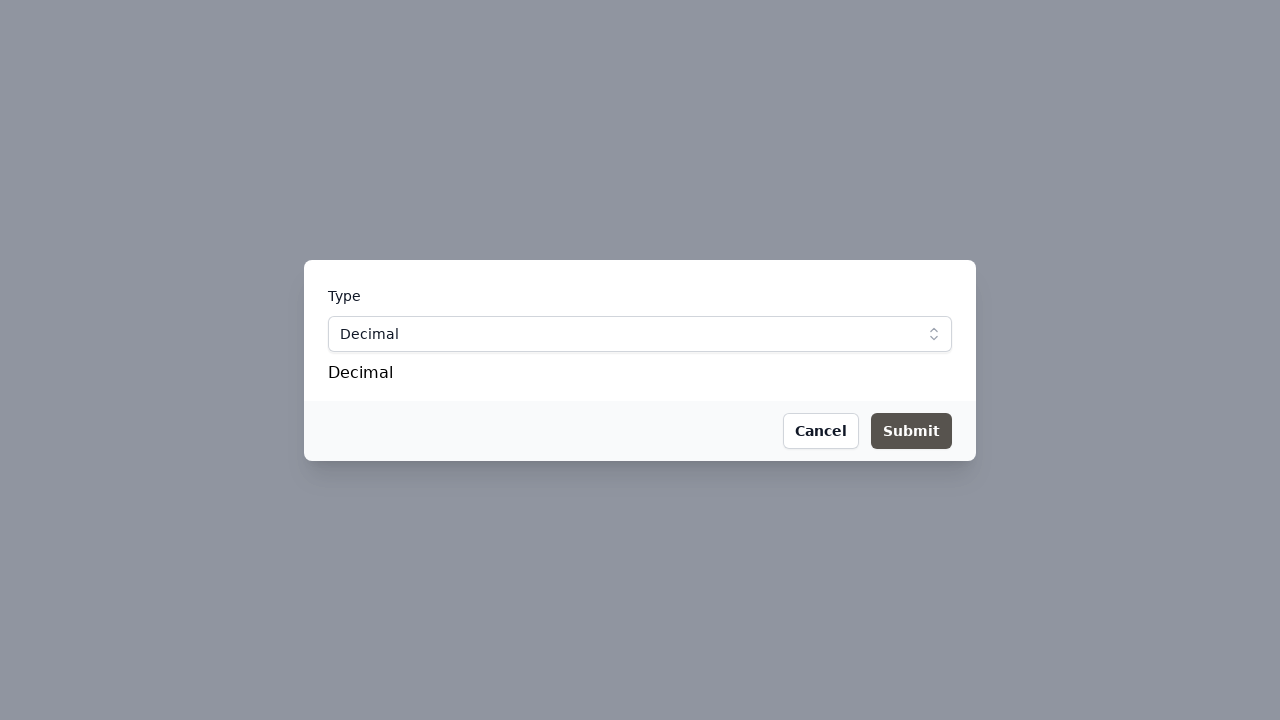

Verified listbox item is now hidden
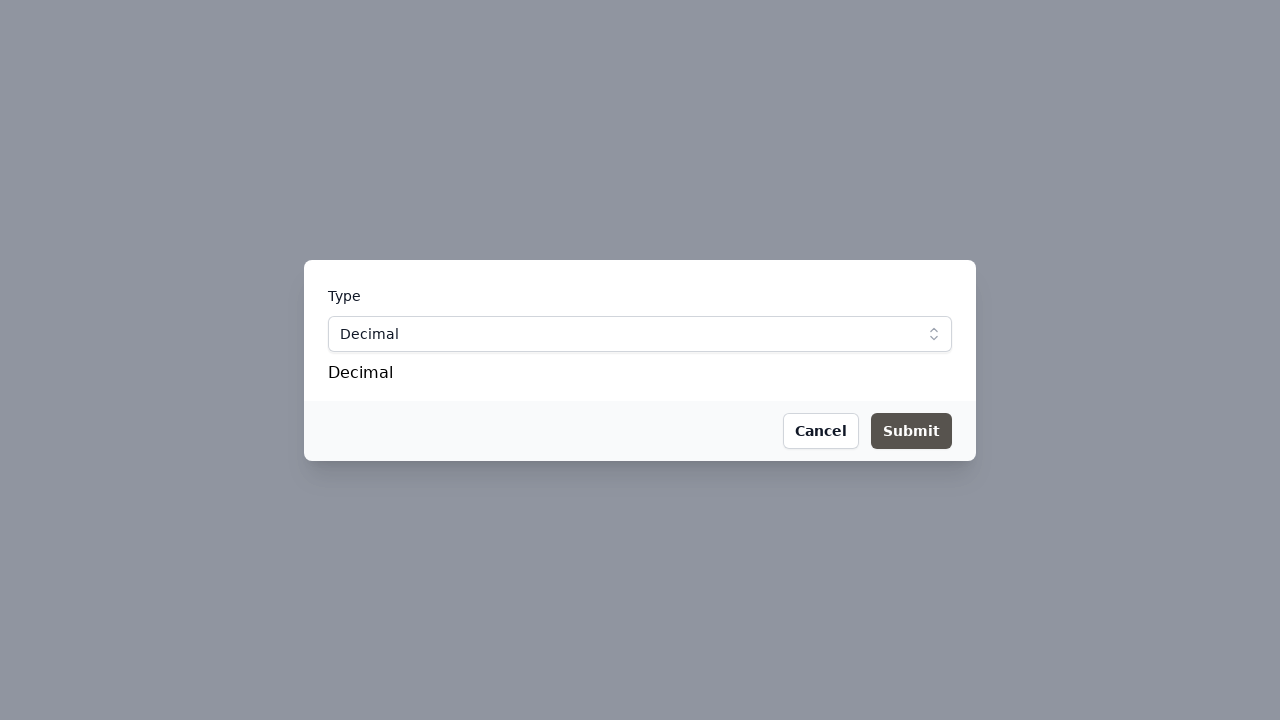

Retrieved listbox result display element
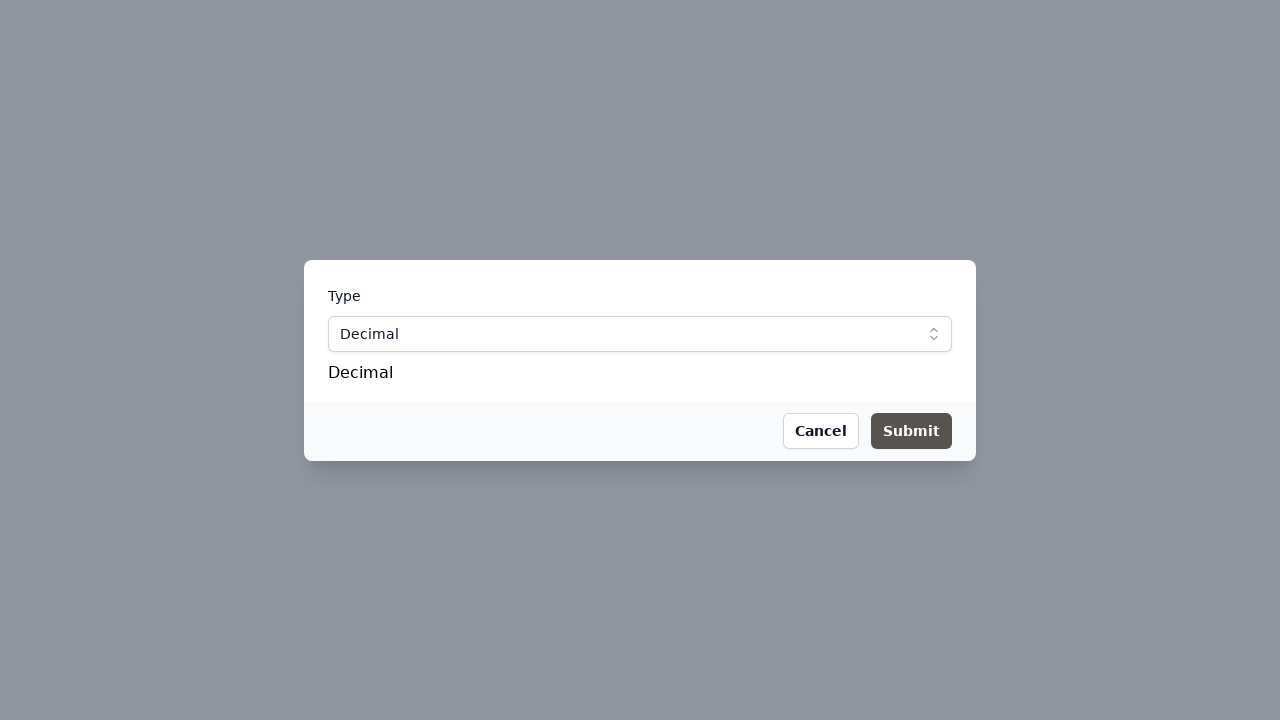

Retrieved text from listbox result: 'Decimal'
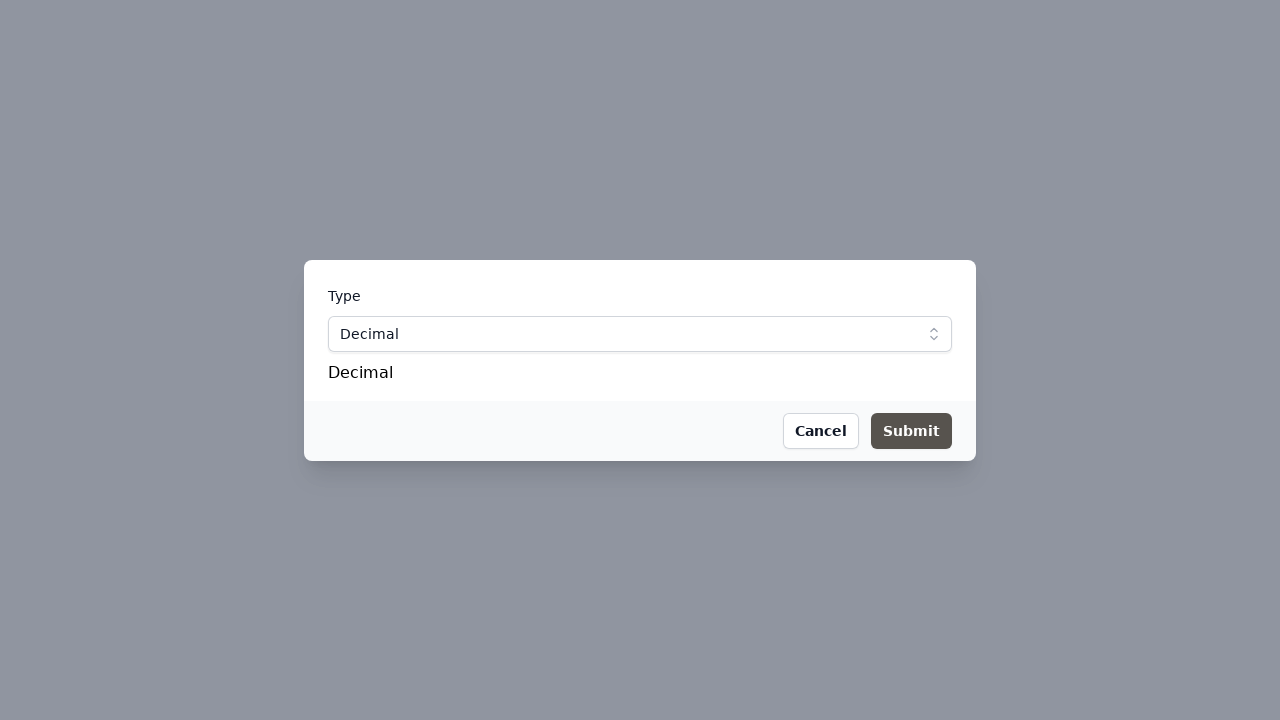

Verified selected listbox value matches displayed result
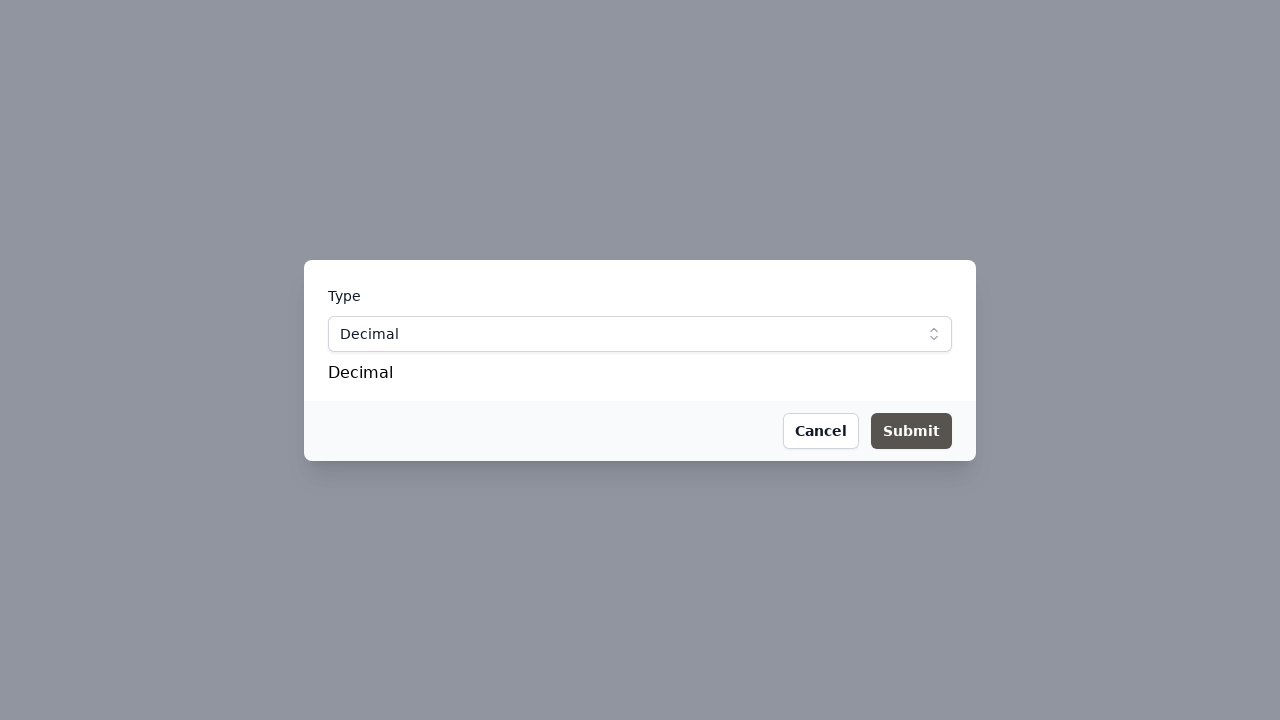

Clicked on dialog overlay to close dialog at (0, 0) on .fixed.inset-0.bg-gray-500
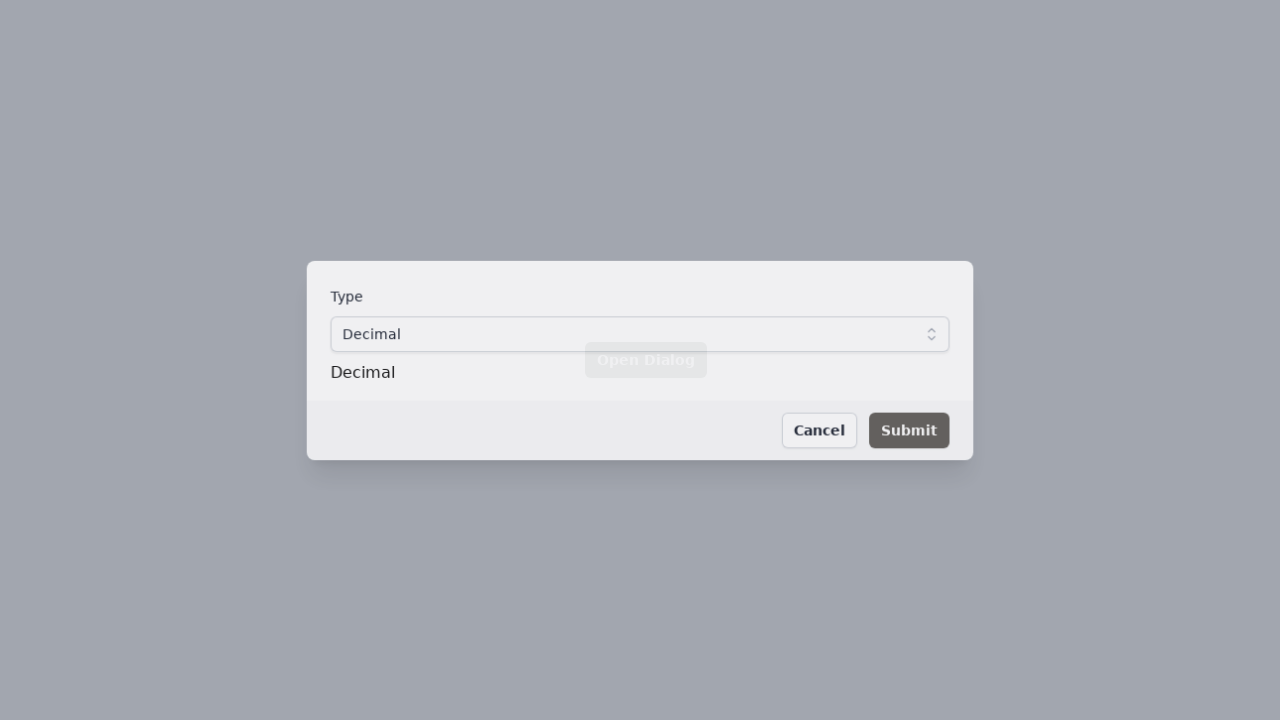

Waited 300ms for dialog close animation to complete
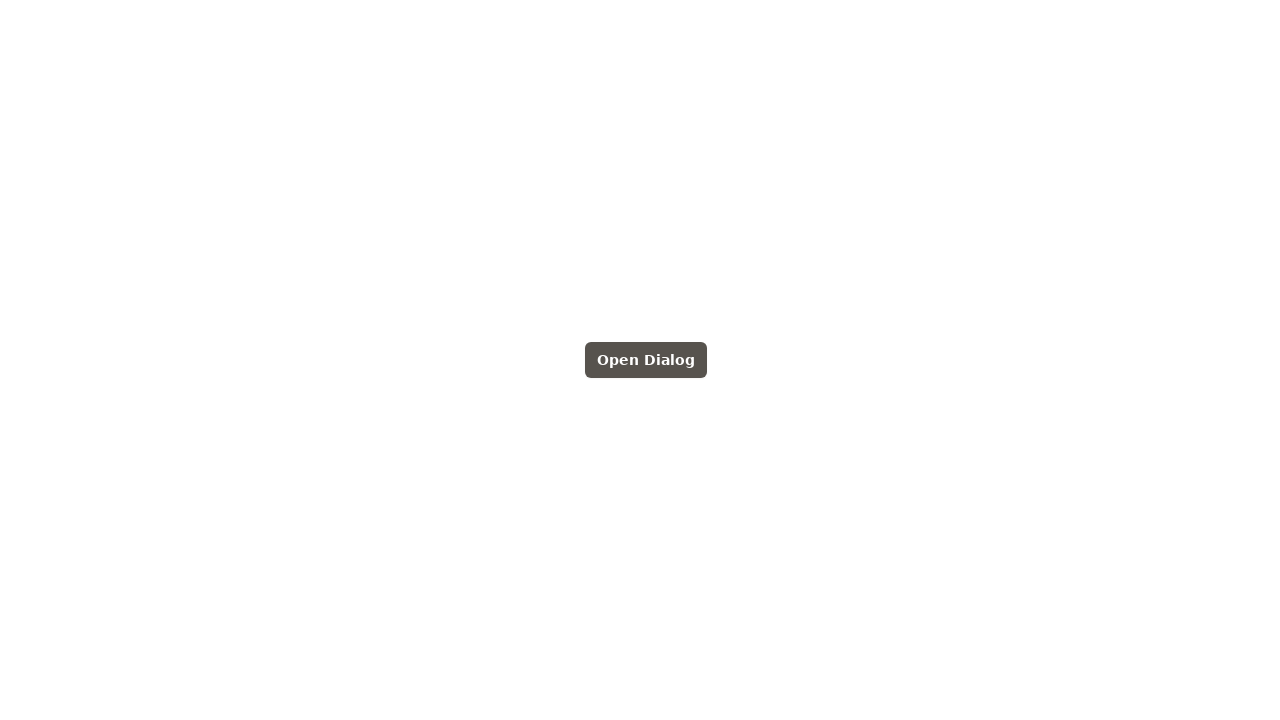

Verified dialog is hidden after closing
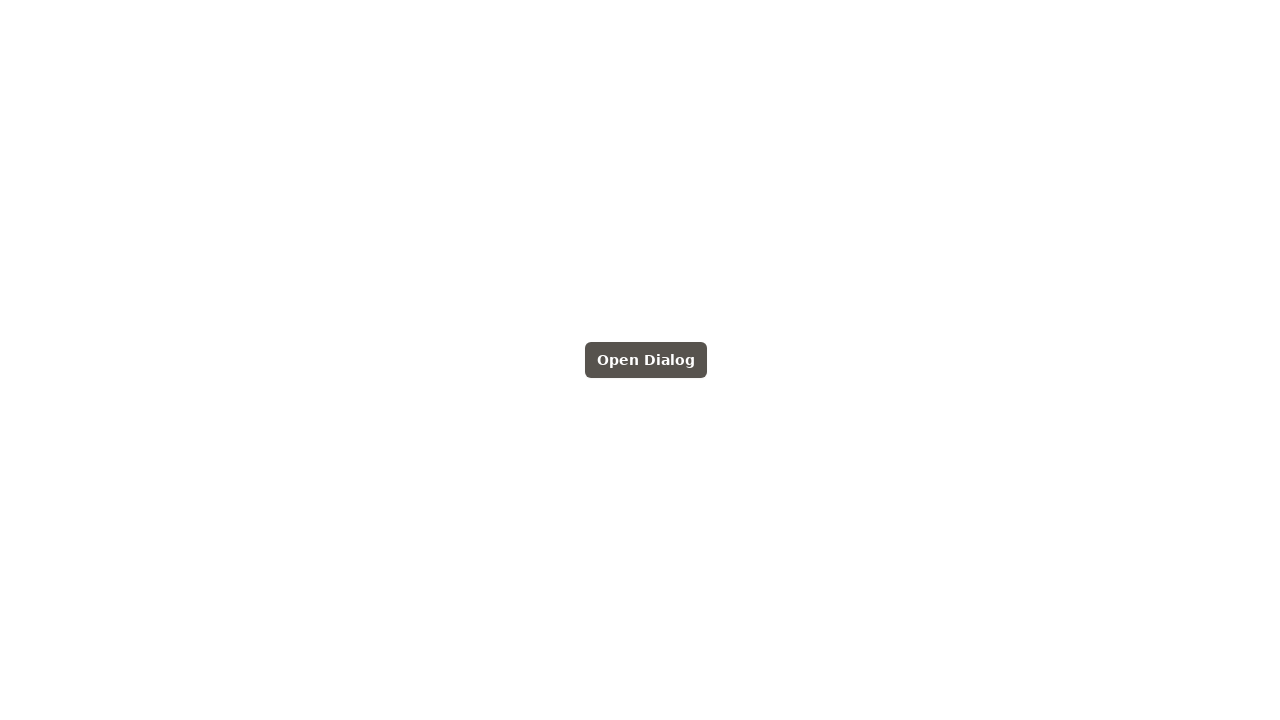

Retrieved dialog element by test id
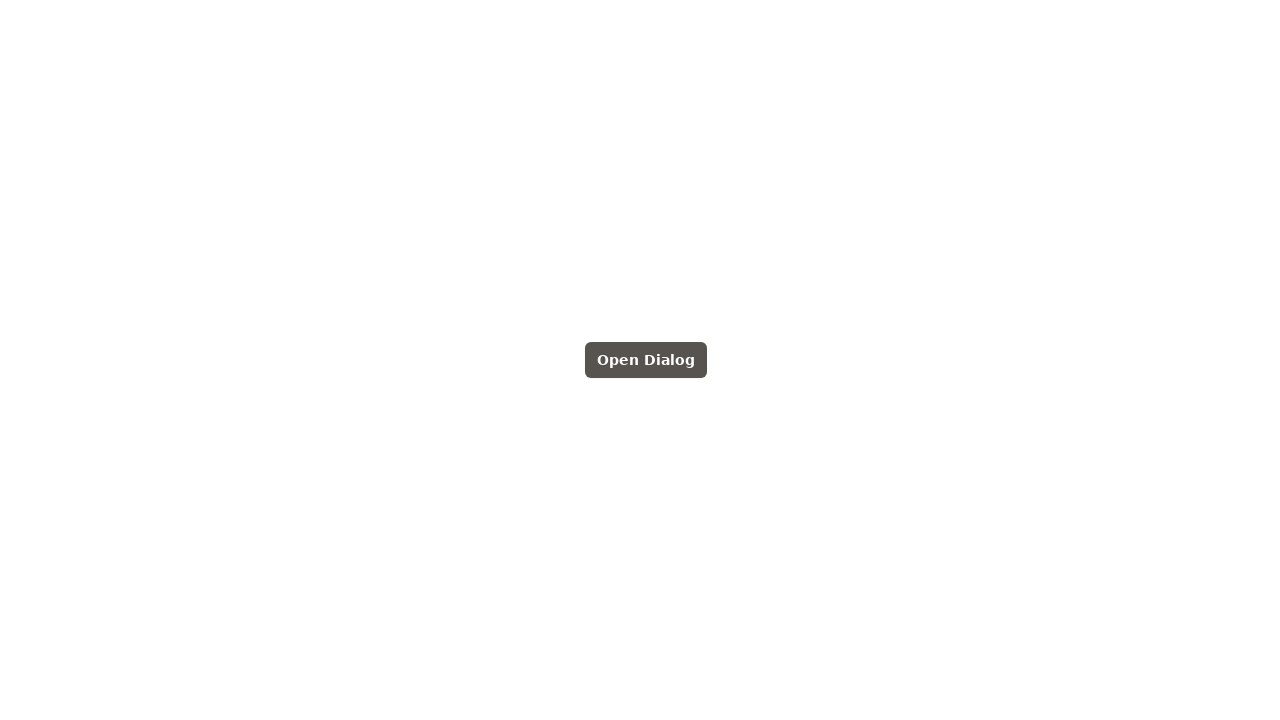

Verified dialog is hidden initially
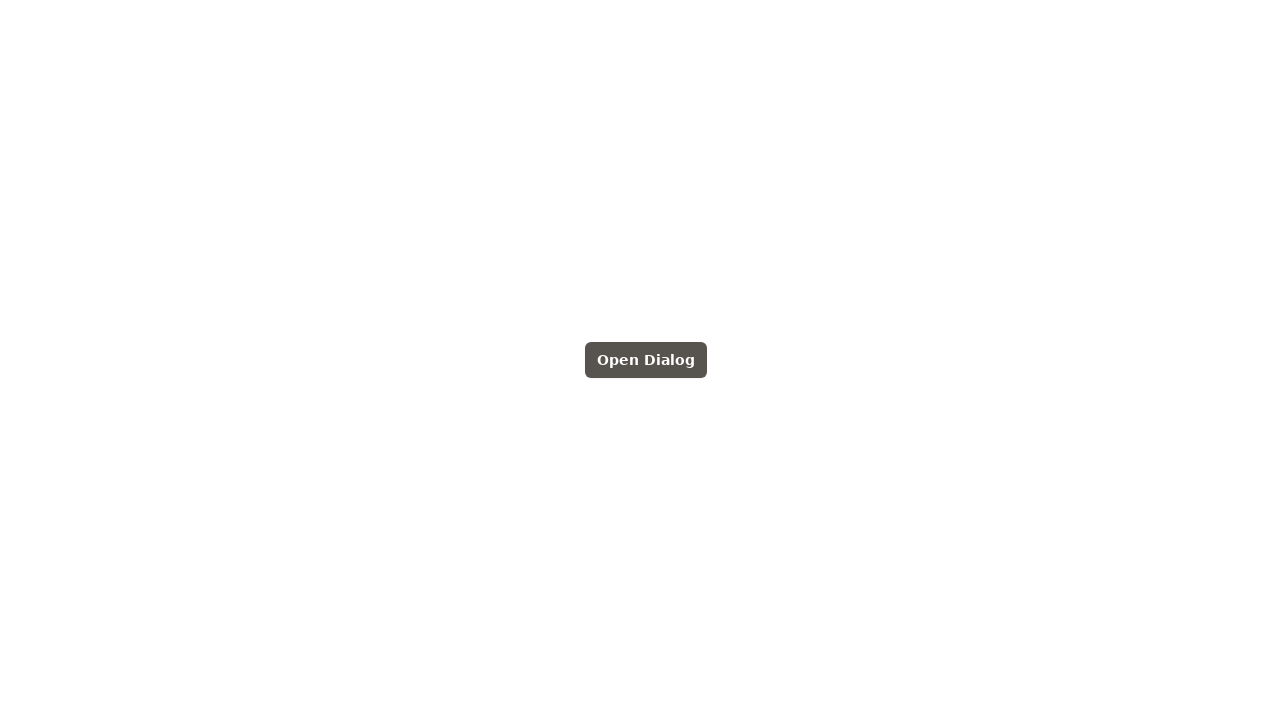

Retrieved open button element by test id
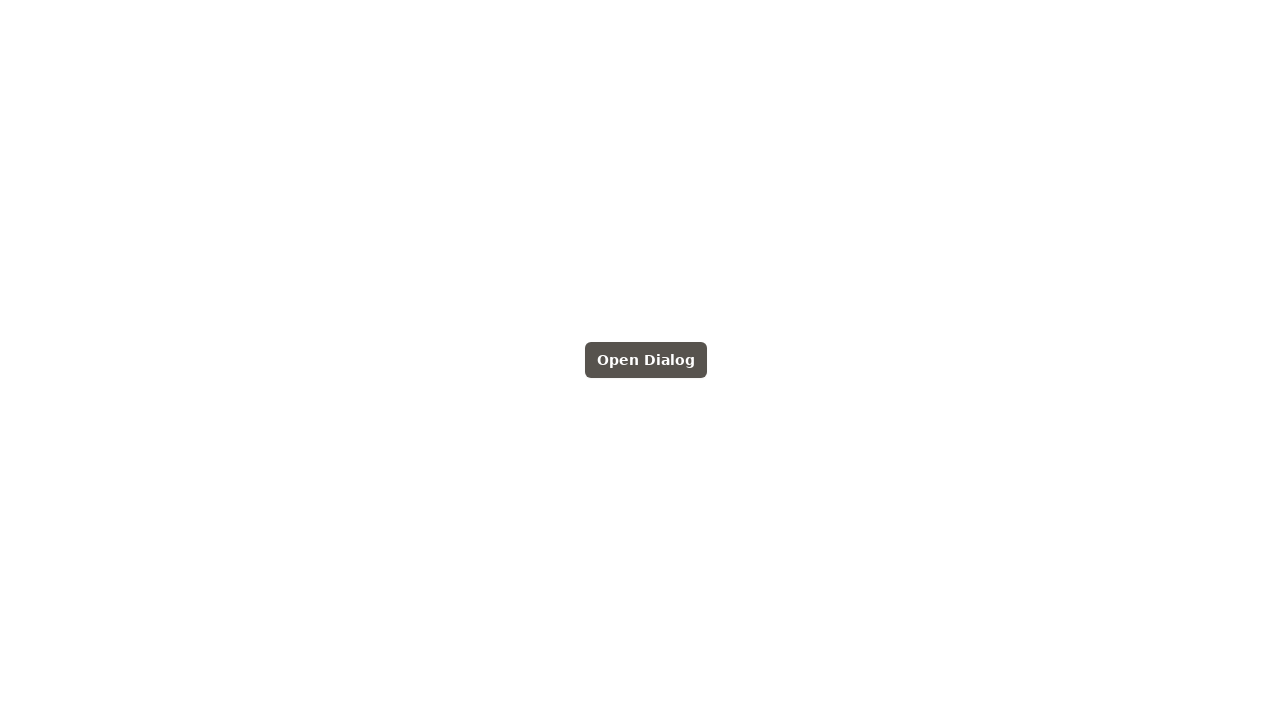

Clicked open button to display dialog at (646, 360) on internal:testid=[data-testid="open-button"s]
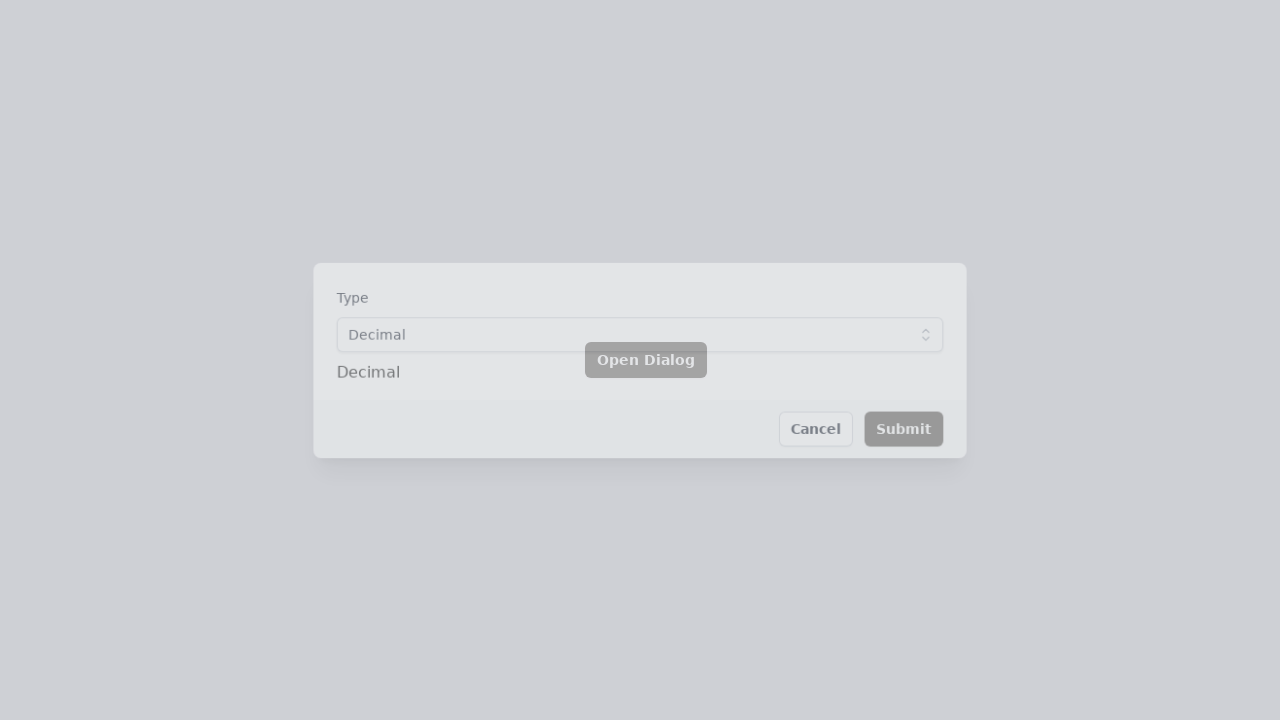

Waited 400ms for dialog animation to complete
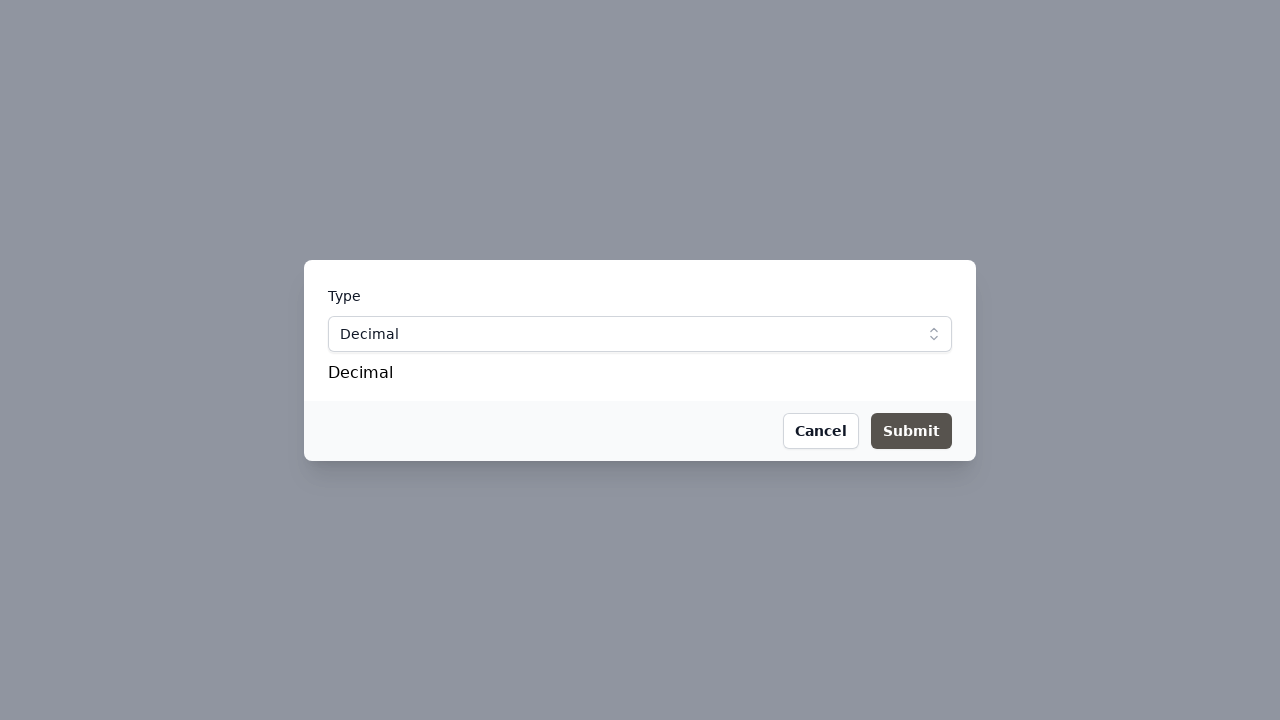

Verified dialog is now visible in viewport
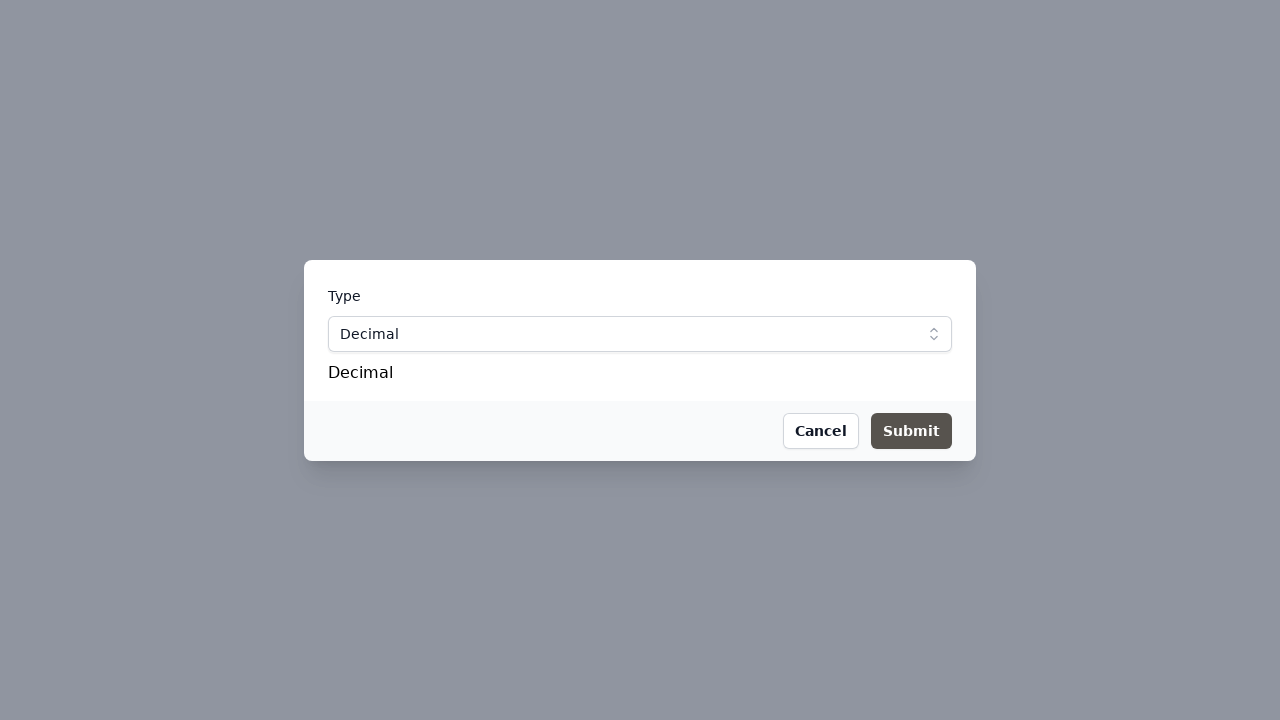

Retrieved listbox label element
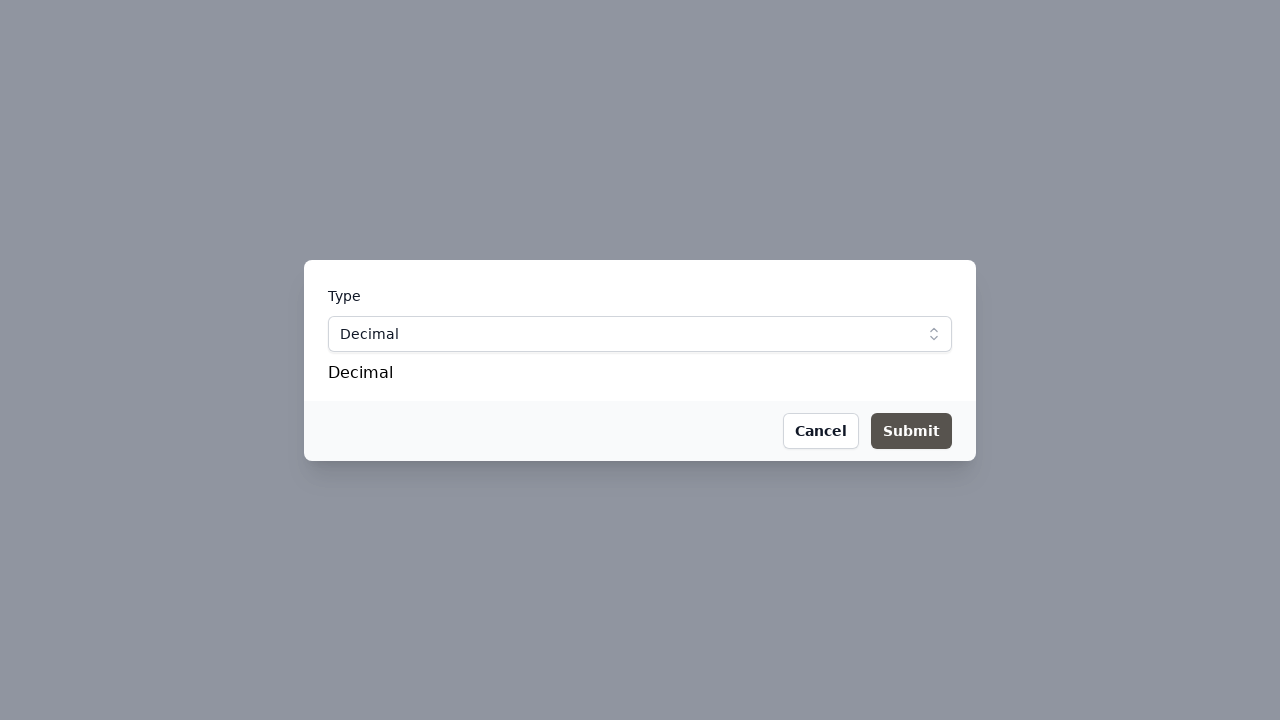

Clicked listbox label to open listbox at (640, 334) on internal:label="Type"i
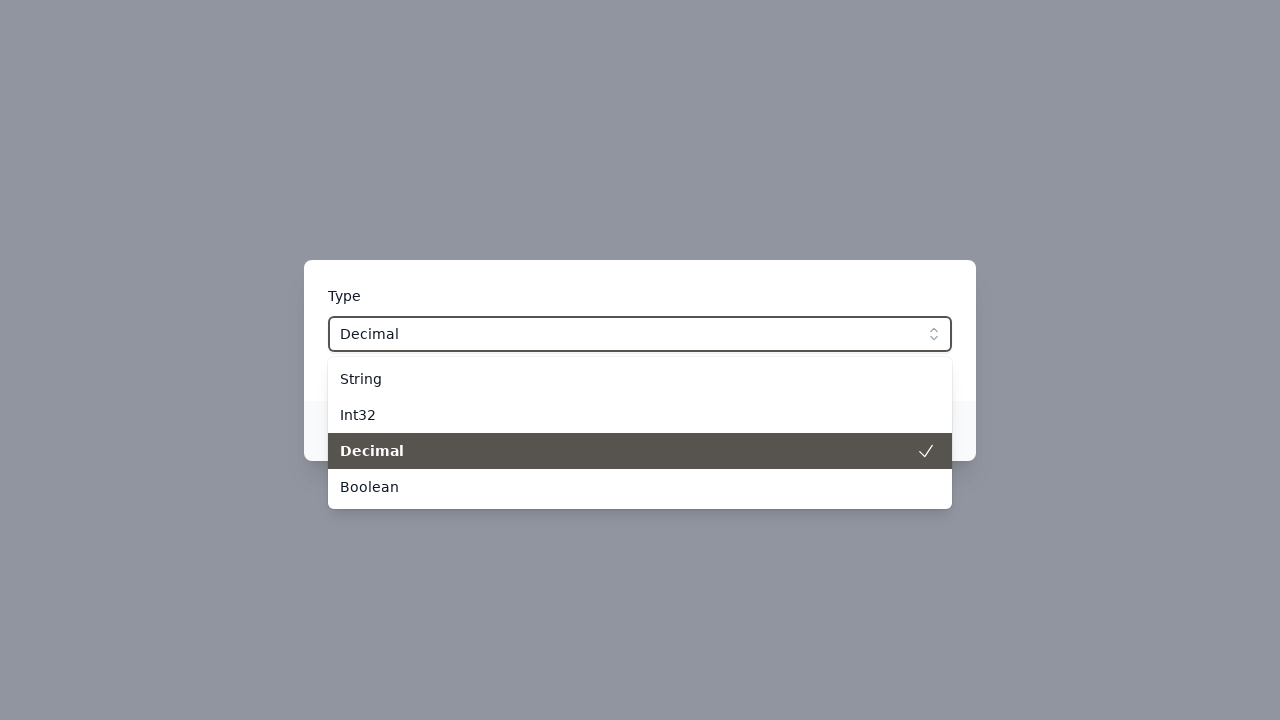

Retrieved all listbox option elements
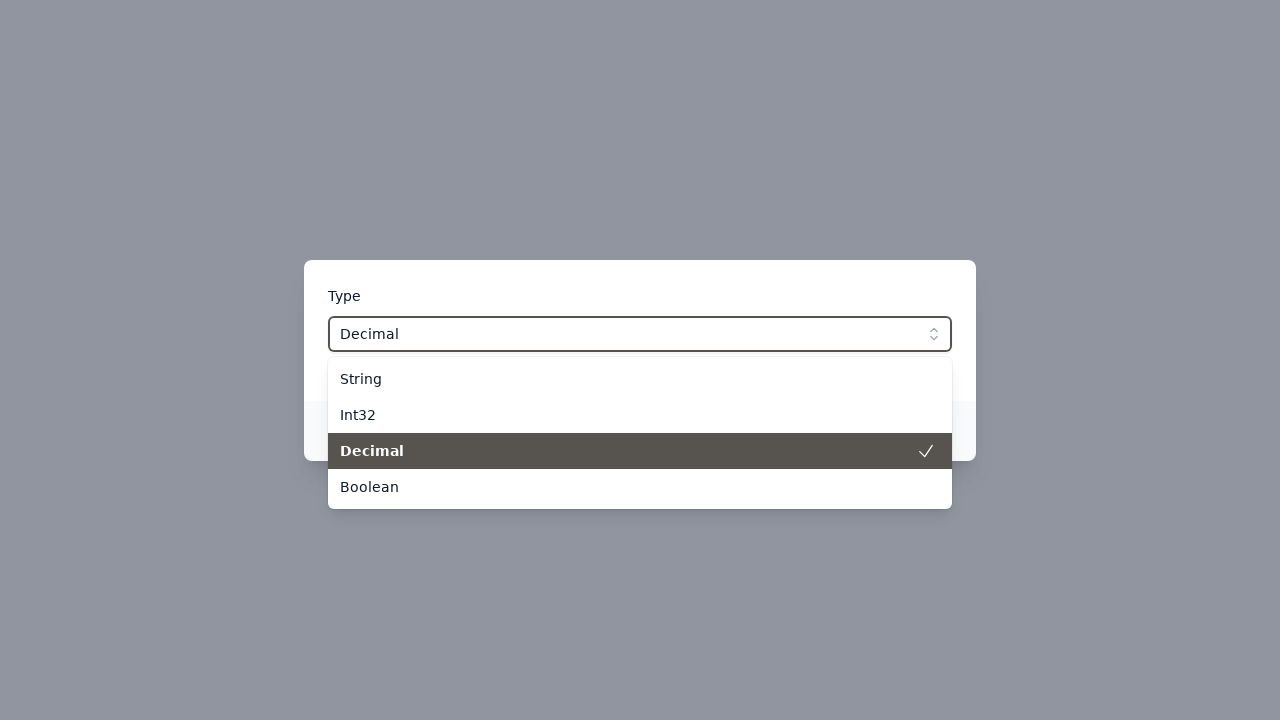

Selected the third listbox option
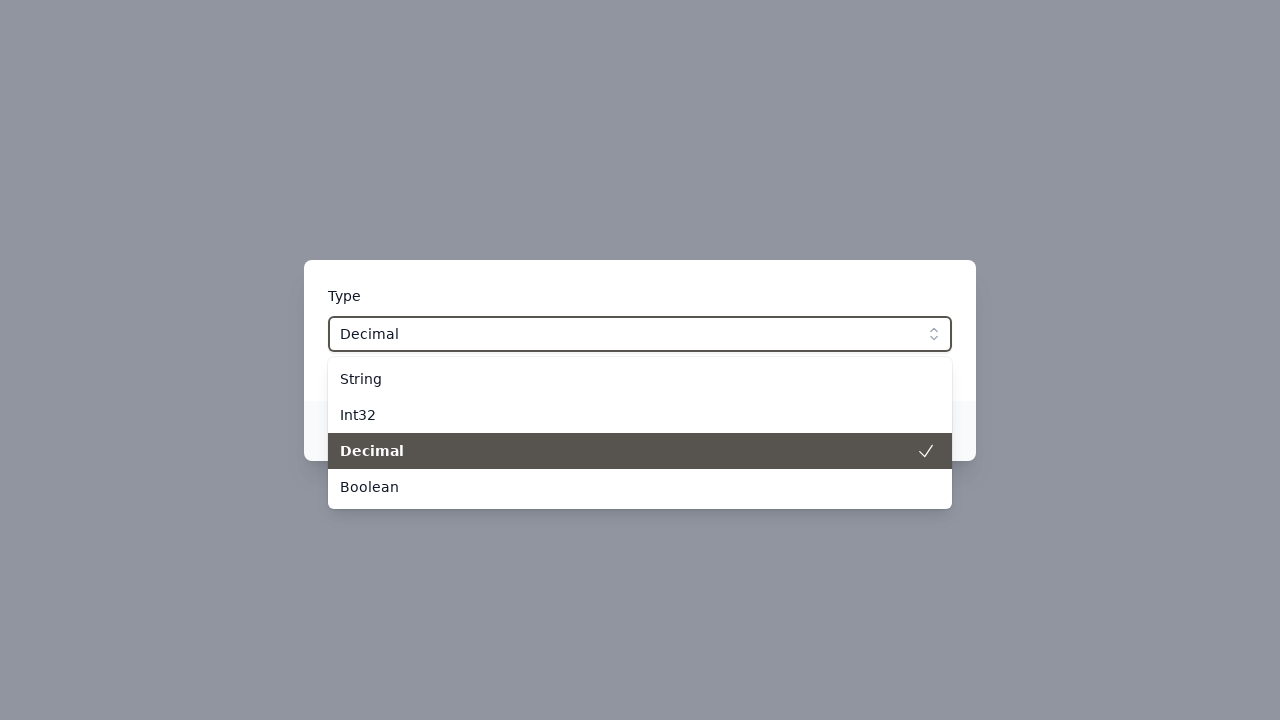

Retrieved text of selected listbox item: 'Decimal'
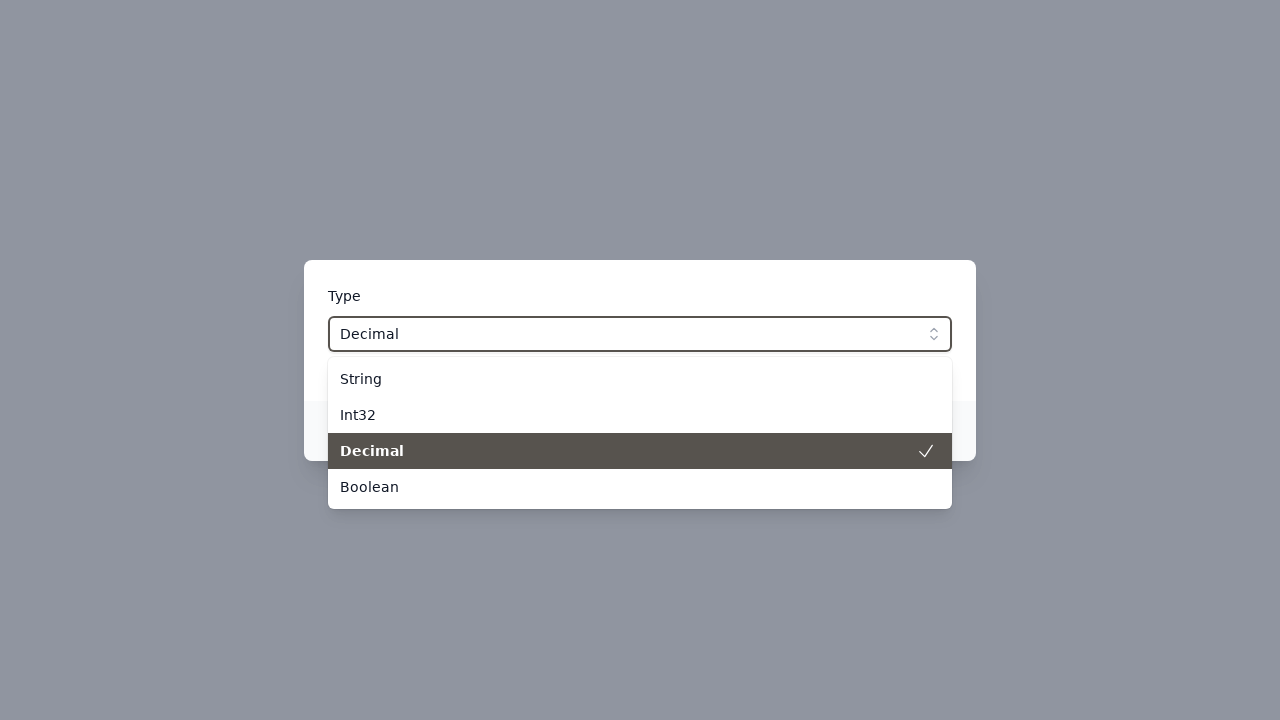

Clicked on the third listbox option to select it at (640, 450) on internal:role=option >> nth=2
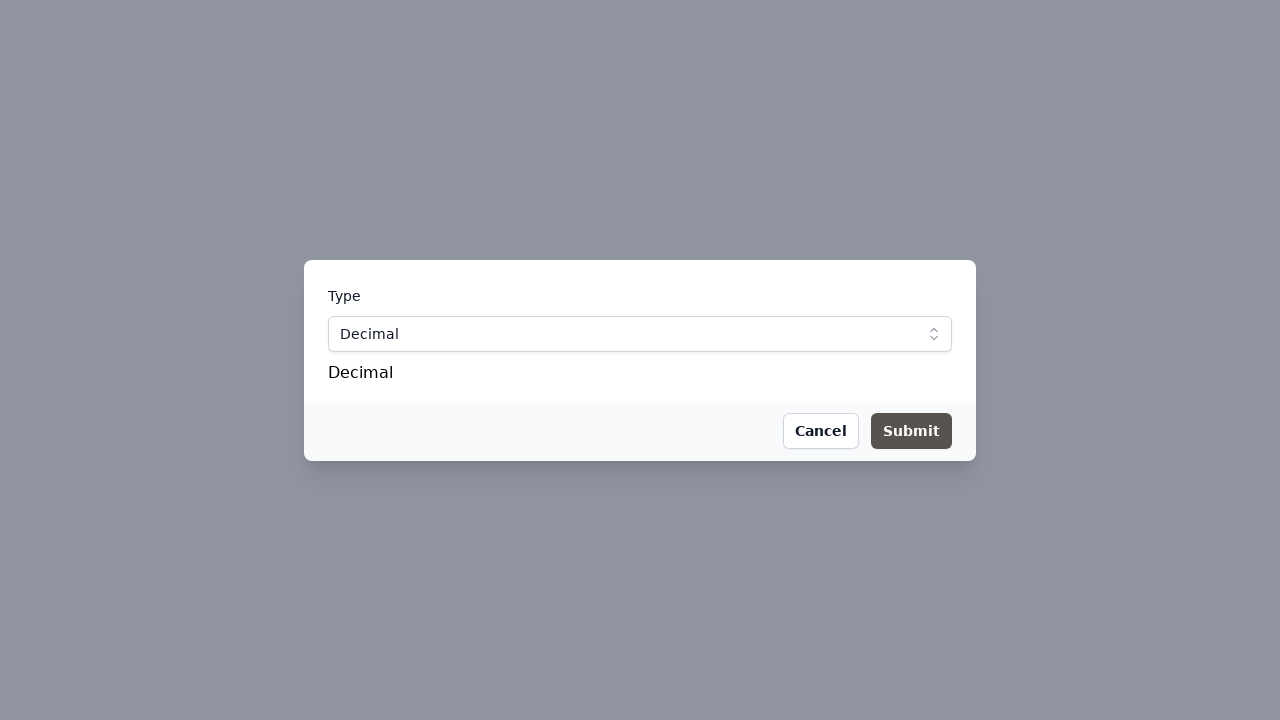

Waited 200ms for listbox to close
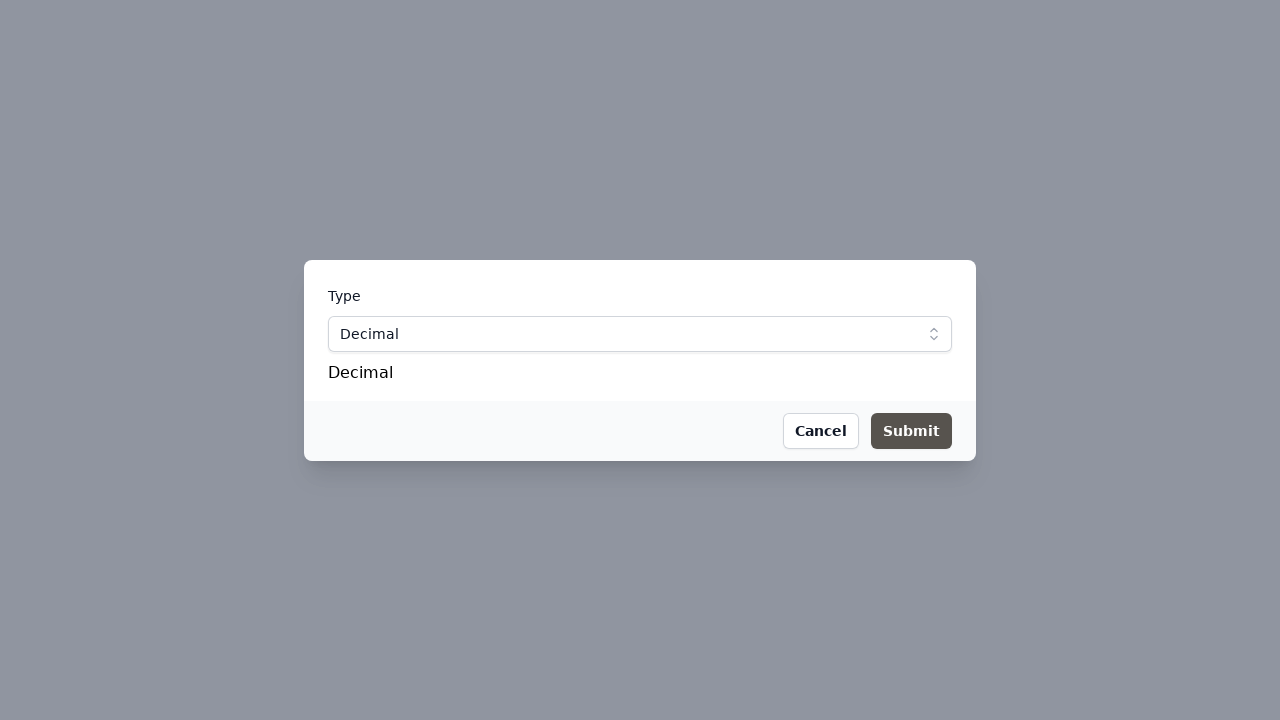

Verified listbox item is now hidden
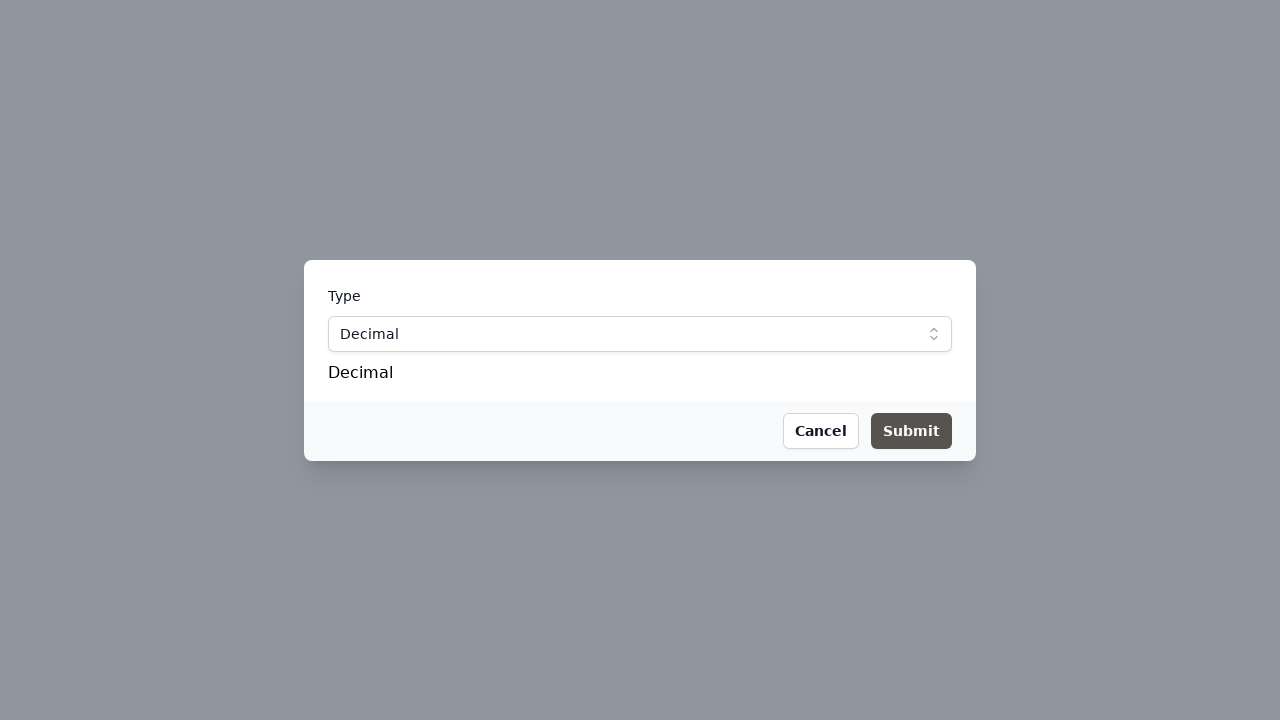

Retrieved listbox result display element
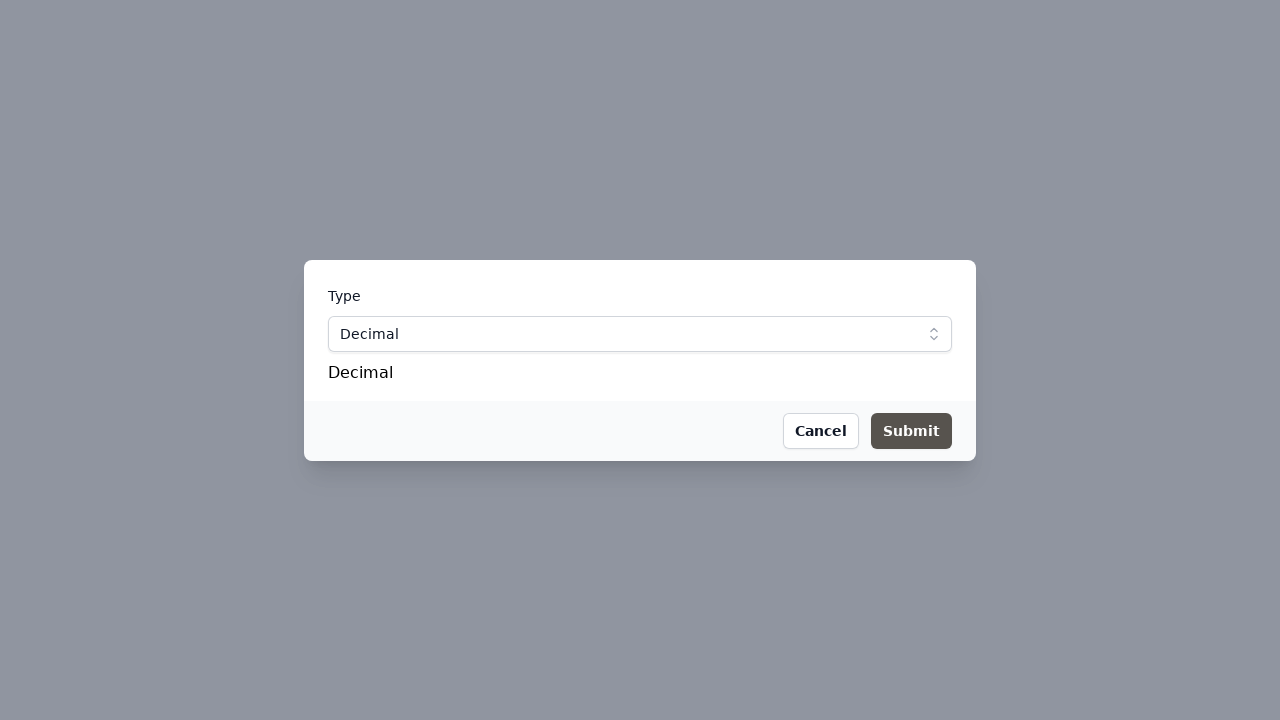

Retrieved text from listbox result: 'Decimal'
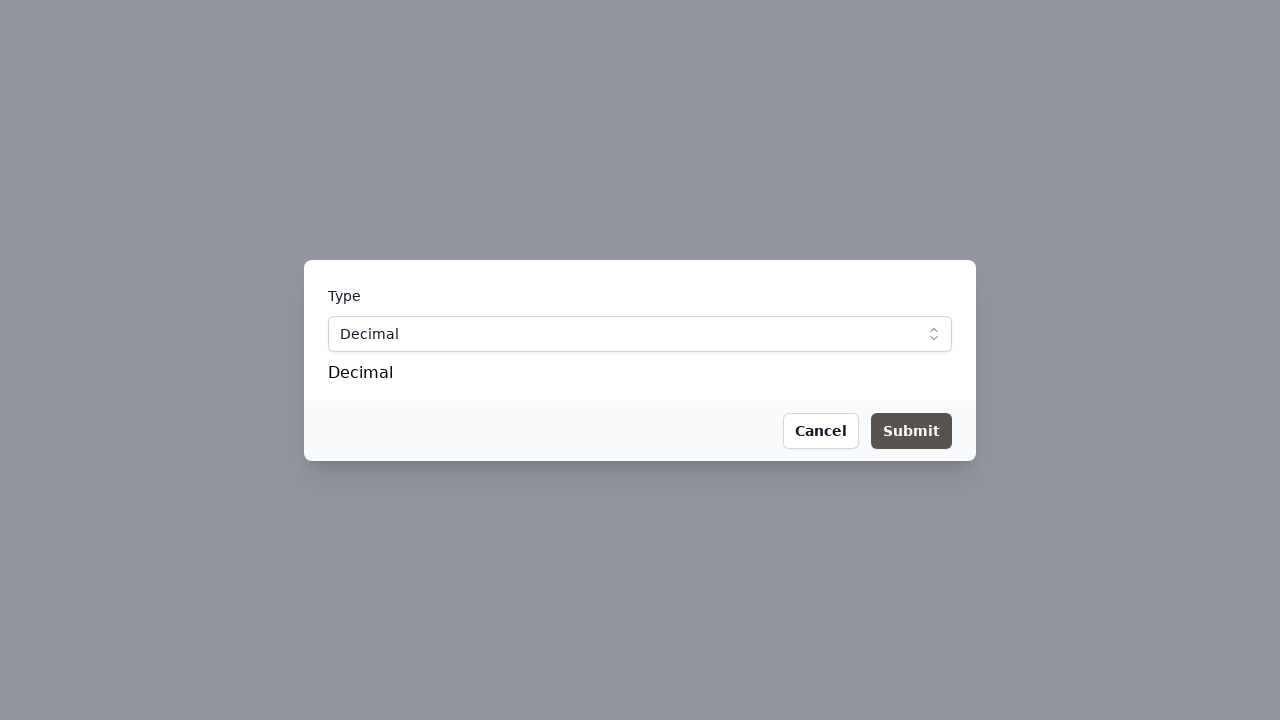

Verified selected listbox value matches displayed result
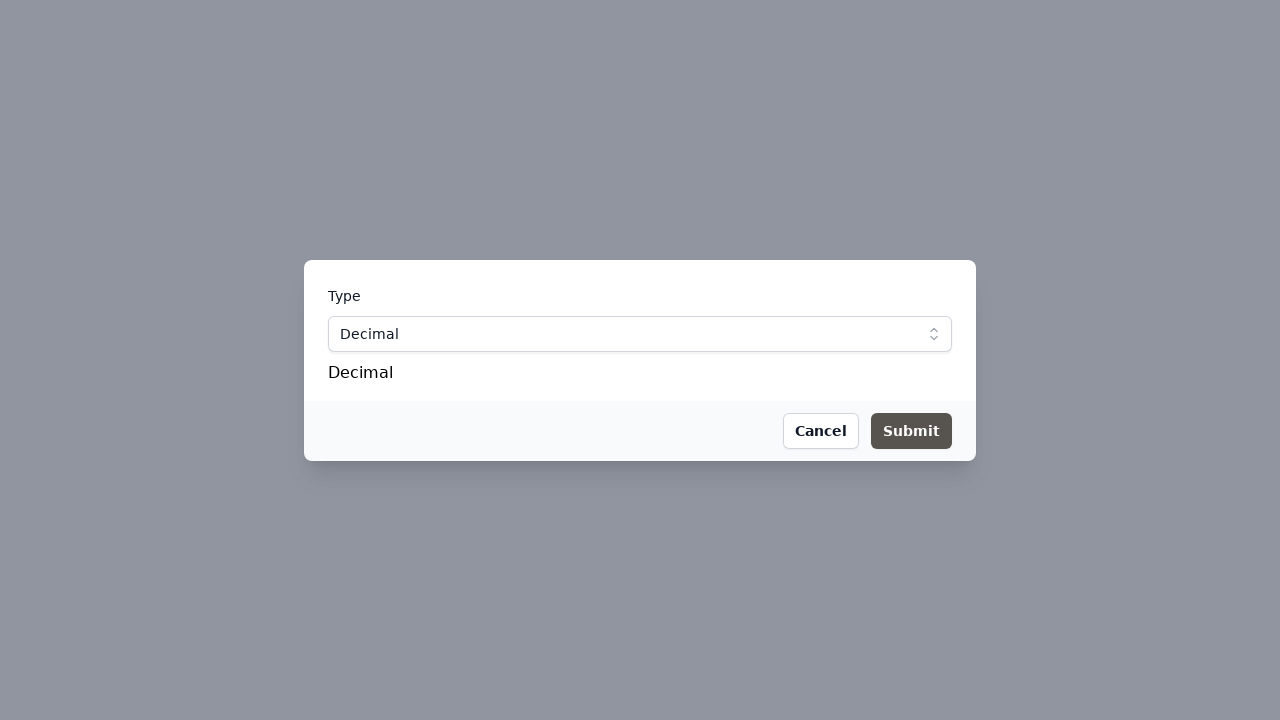

Clicked on dialog overlay to close dialog at (0, 0) on .fixed.inset-0.bg-gray-500
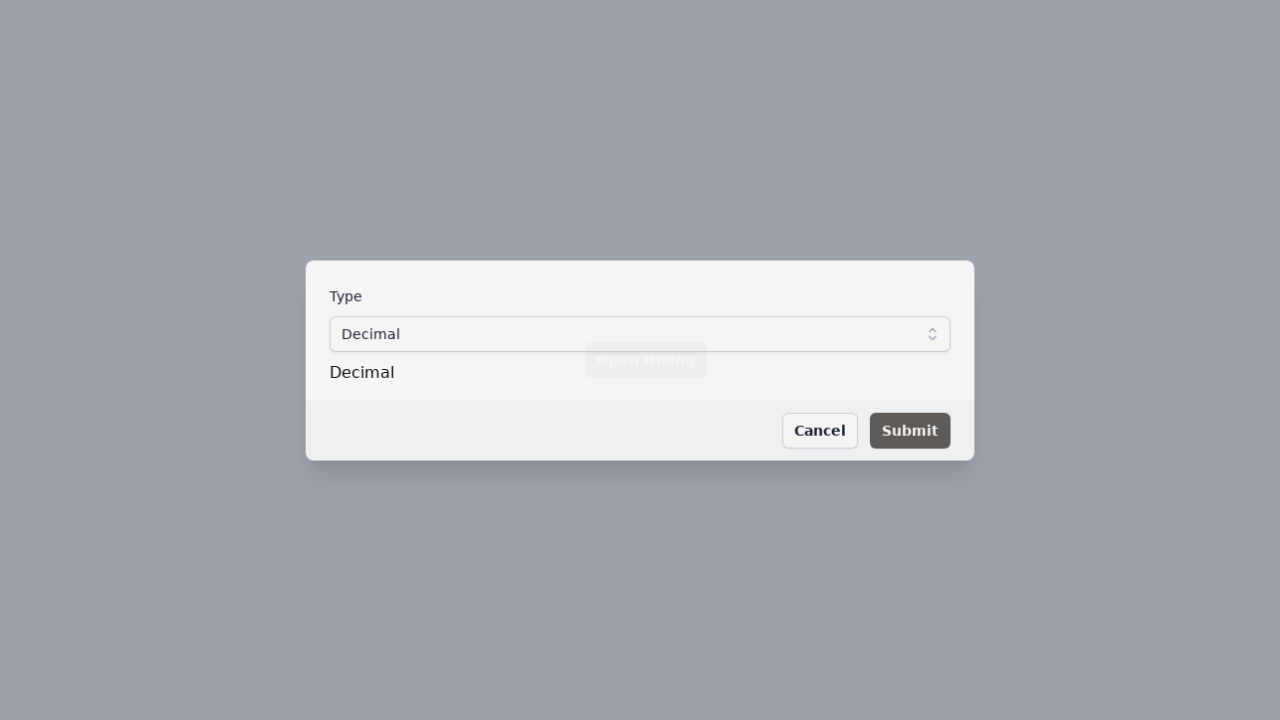

Waited 300ms for dialog close animation to complete
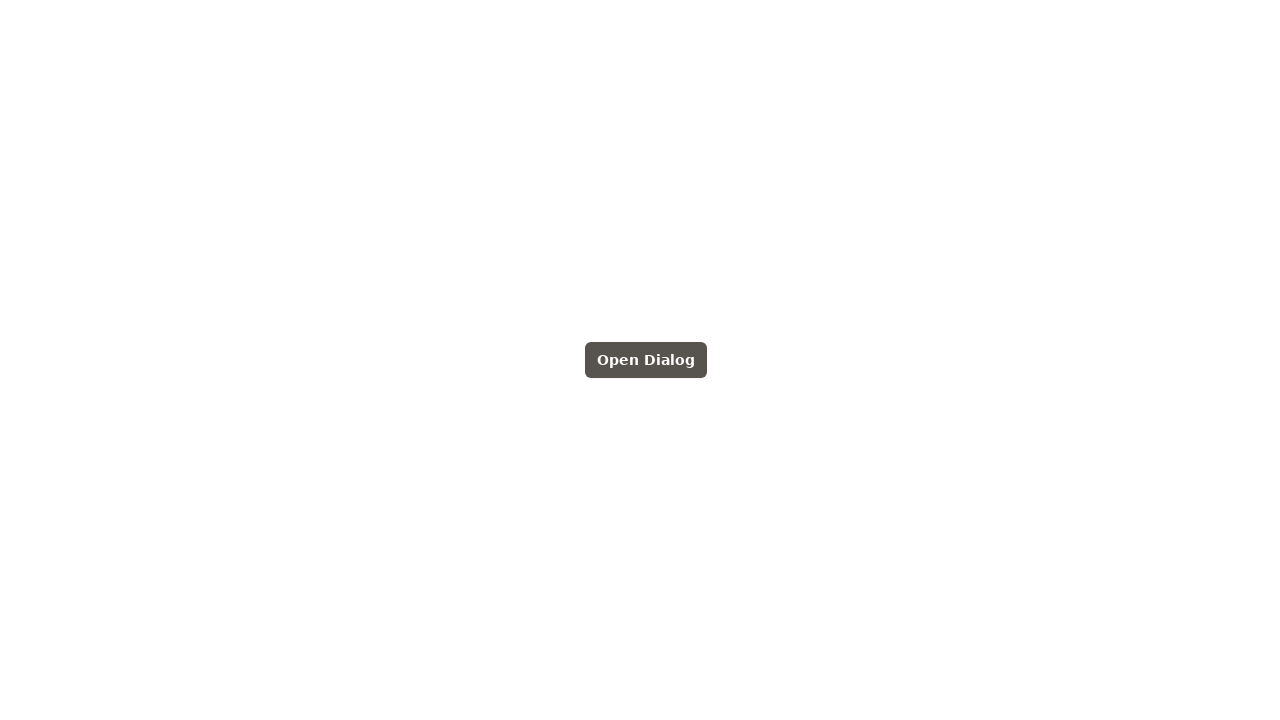

Verified dialog is hidden after closing
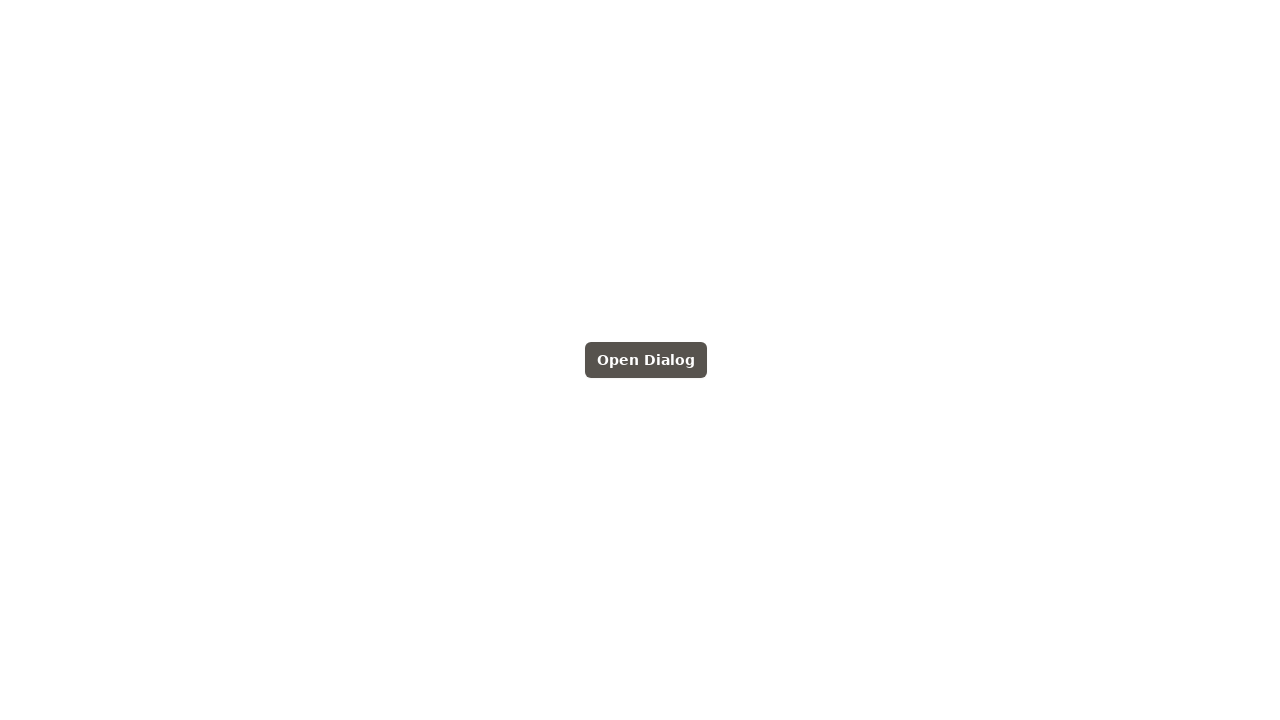

Retrieved dialog element by test id
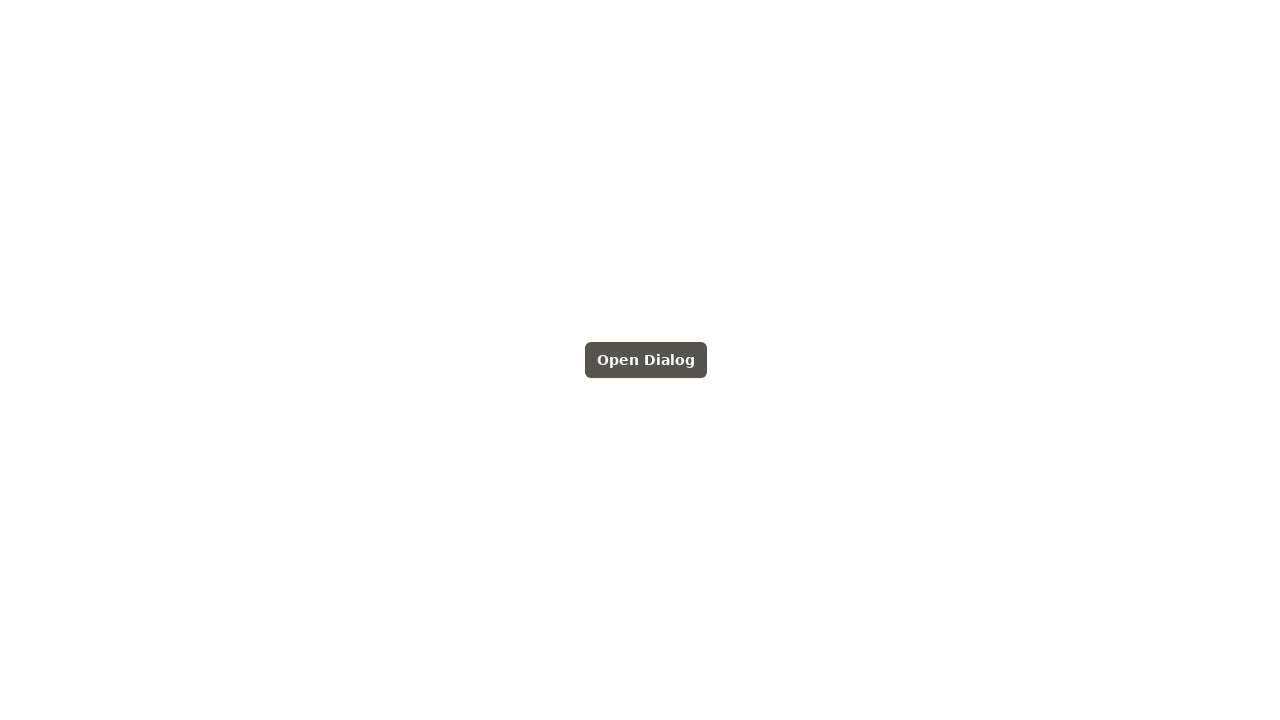

Verified dialog is hidden initially
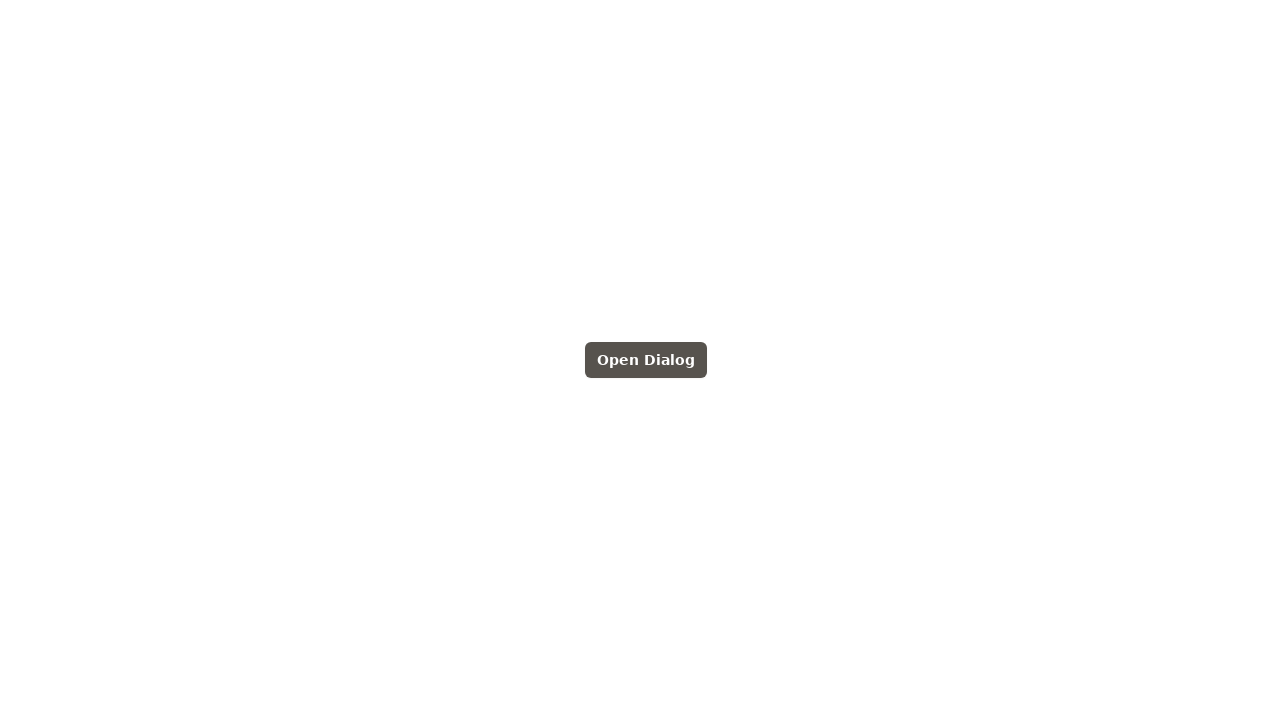

Retrieved open button element by test id
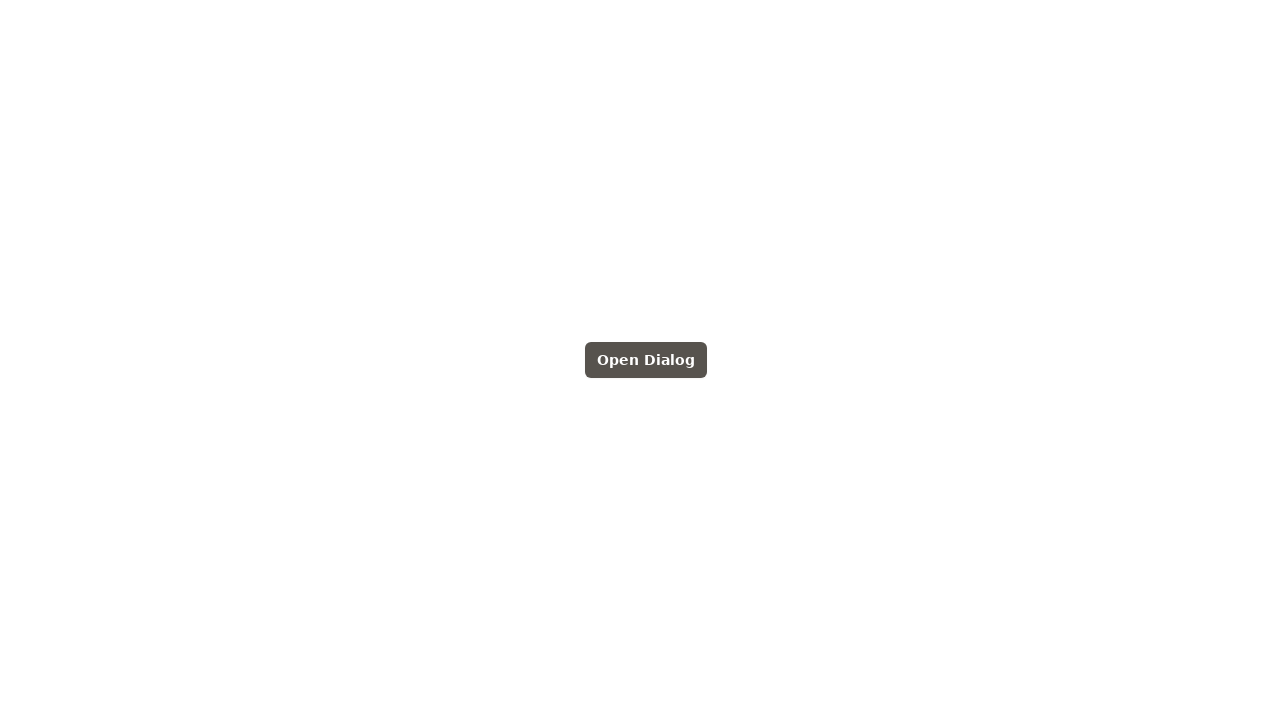

Clicked open button to display dialog at (646, 360) on internal:testid=[data-testid="open-button"s]
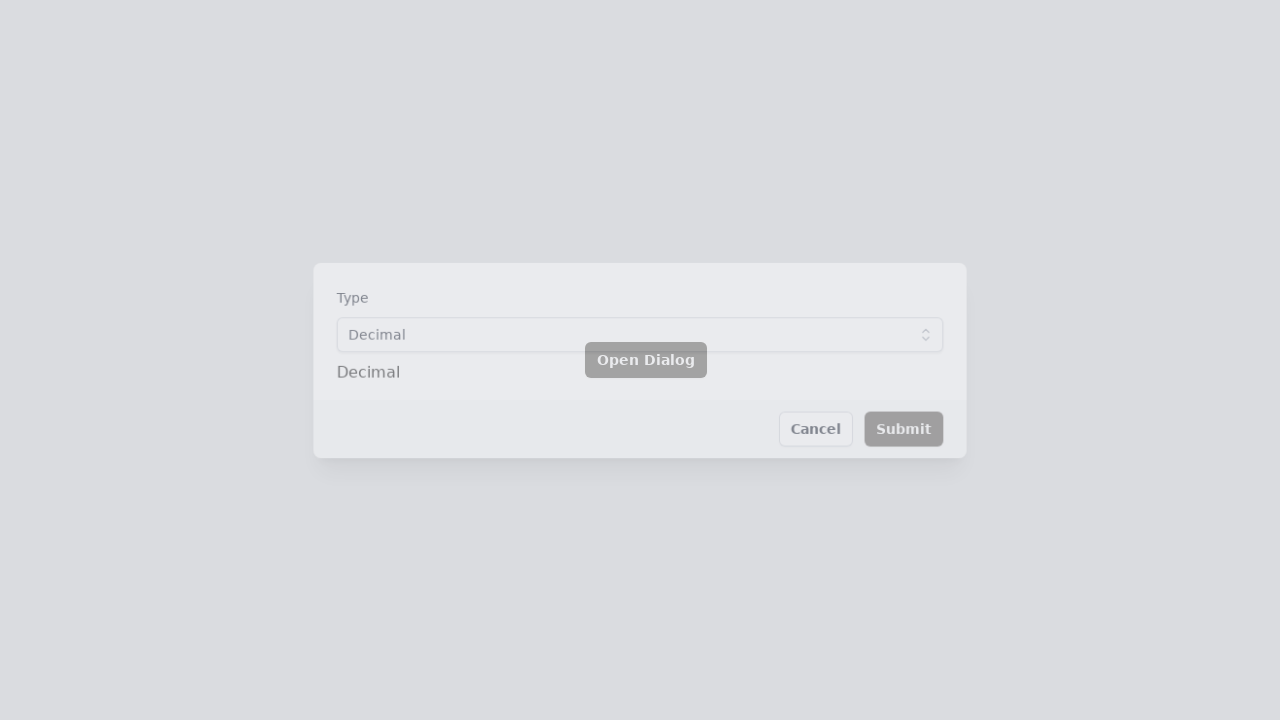

Waited 400ms for dialog animation to complete
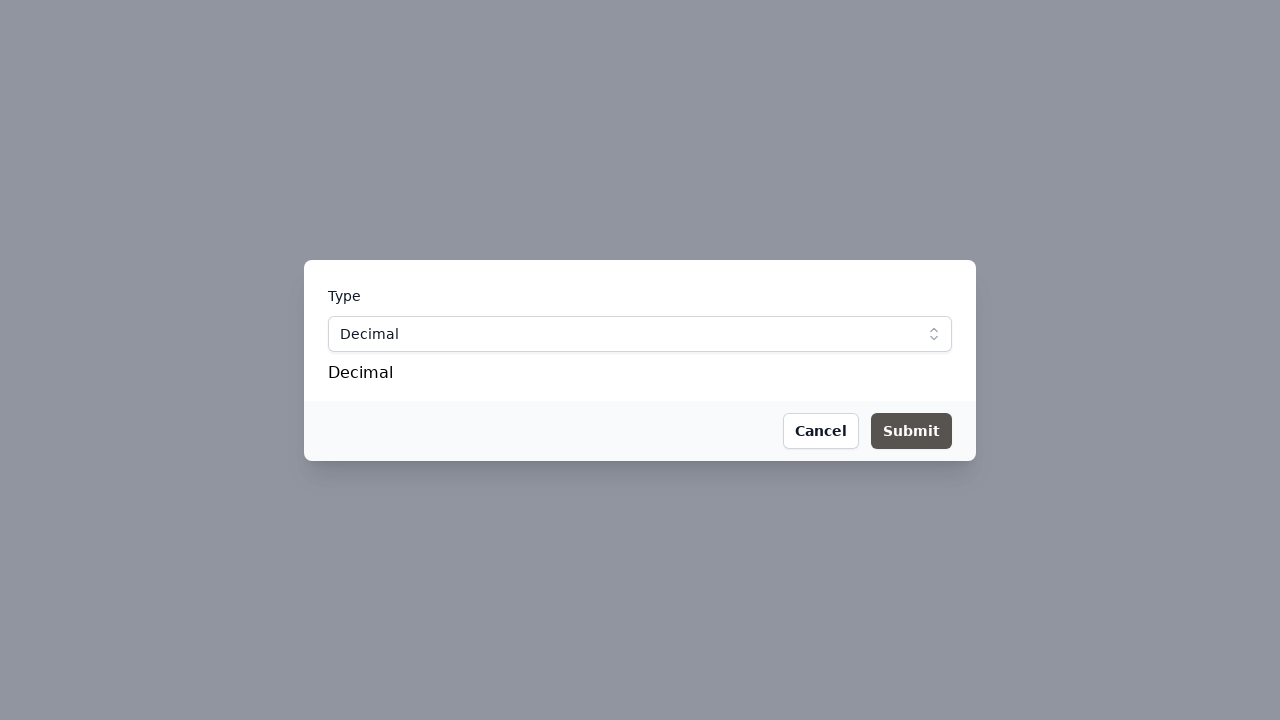

Verified dialog is now visible in viewport
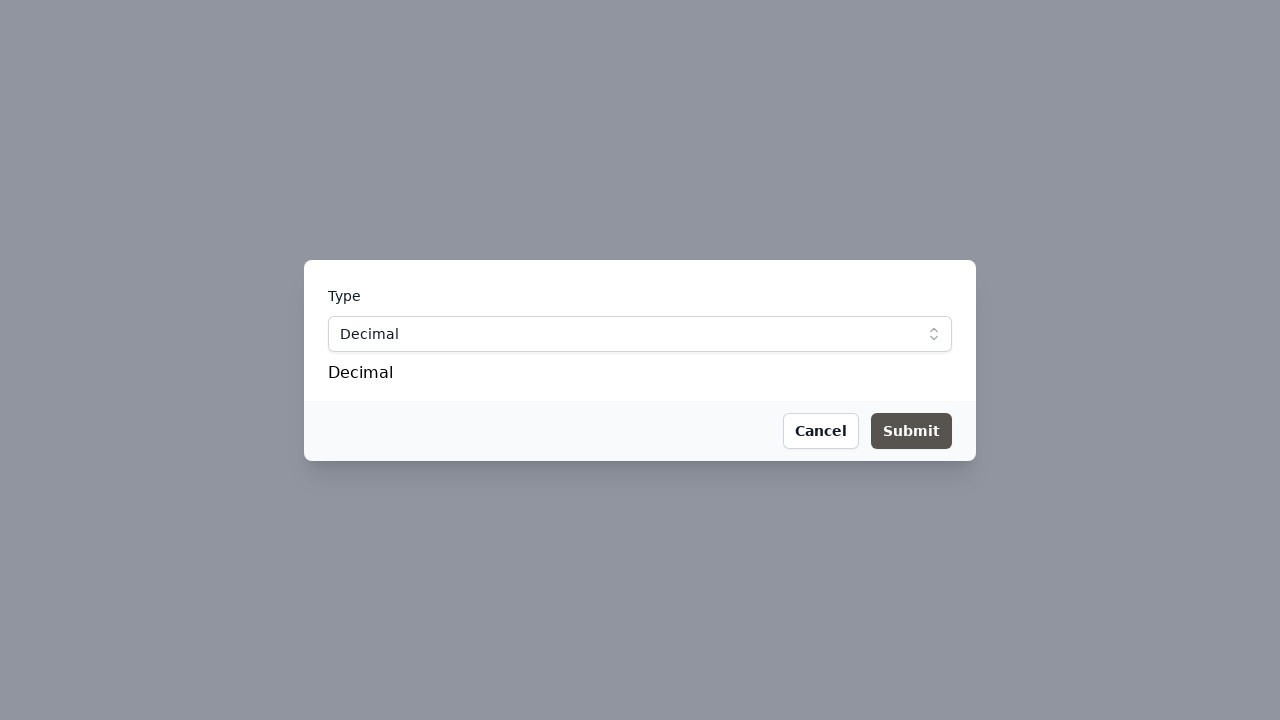

Retrieved listbox label element
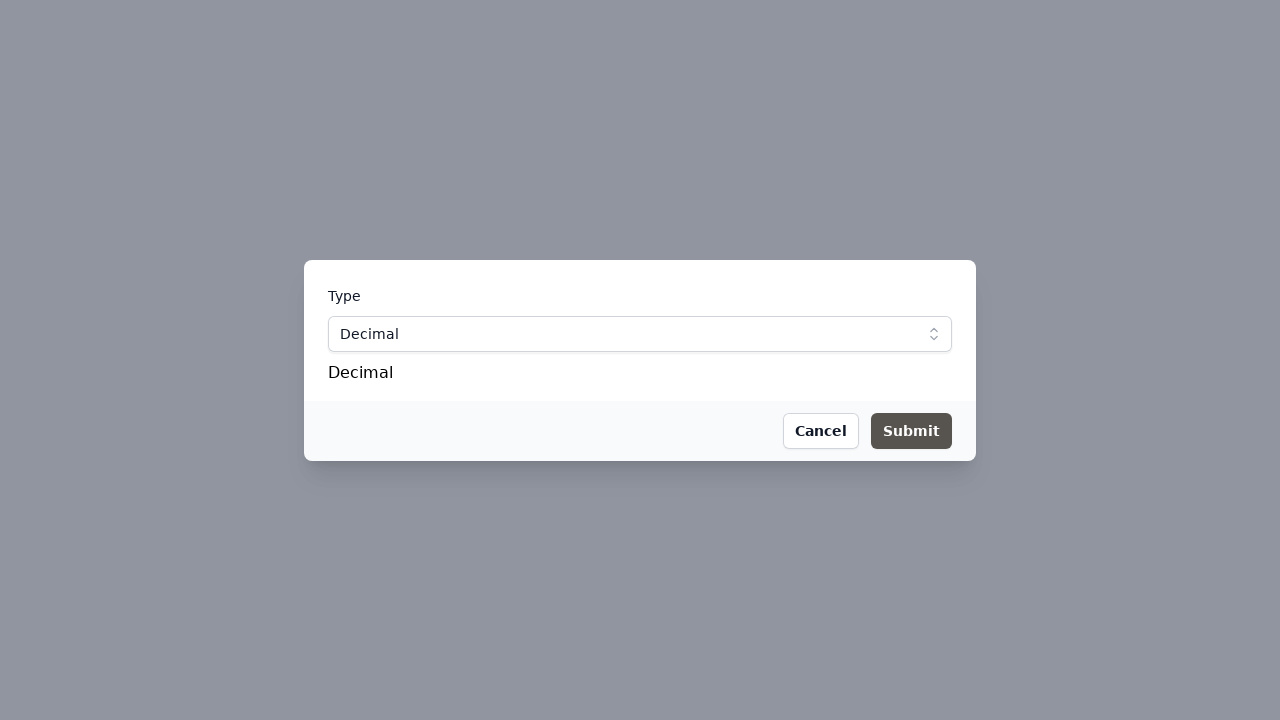

Clicked listbox label to open listbox at (640, 334) on internal:label="Type"i
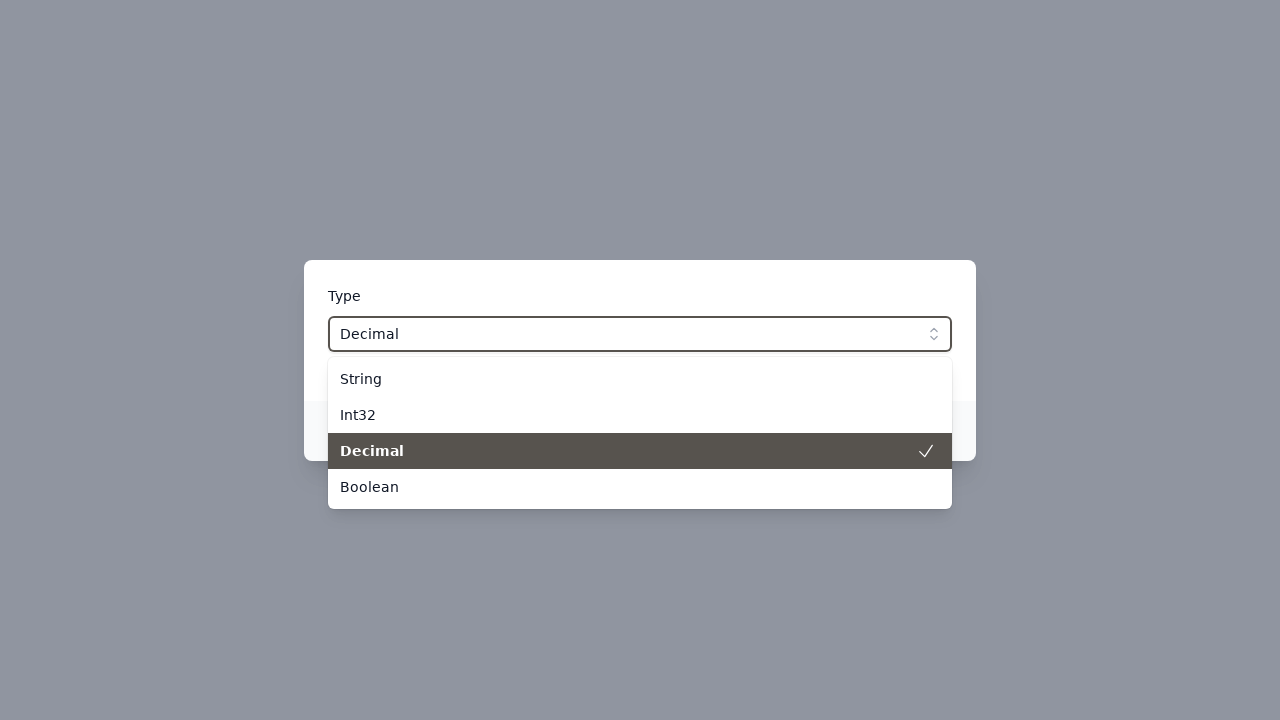

Retrieved all listbox option elements
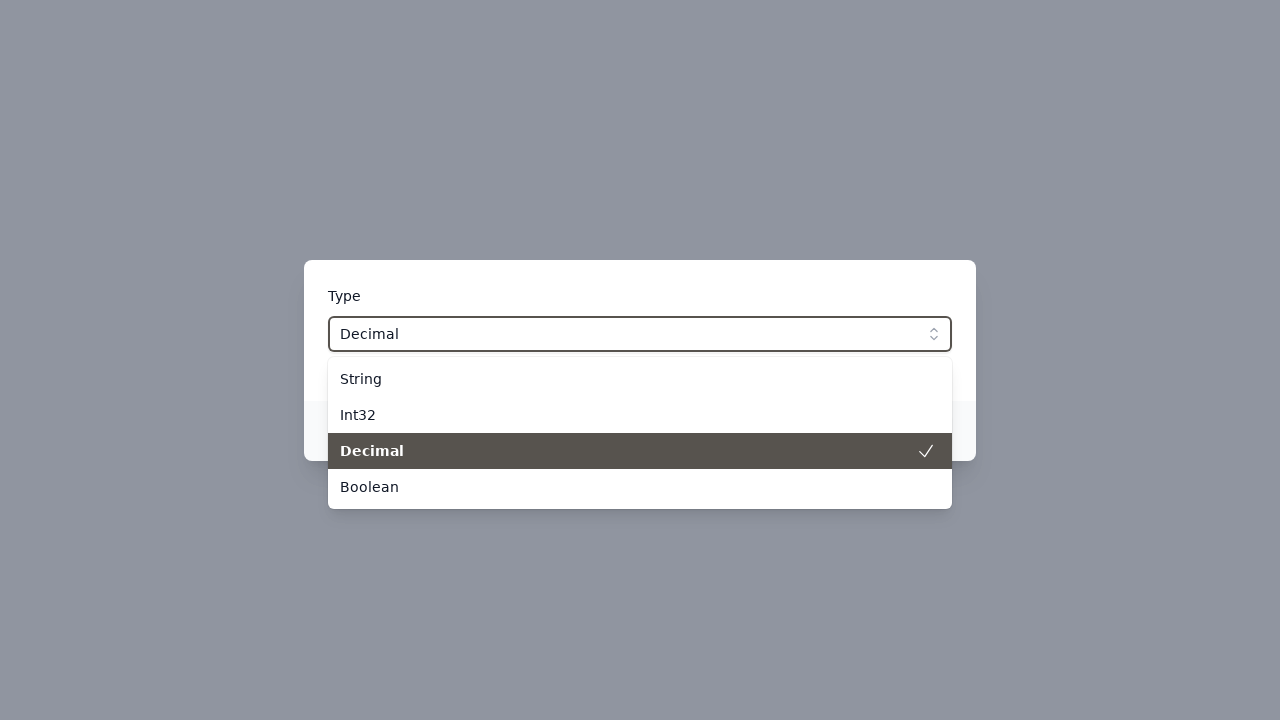

Selected the third listbox option
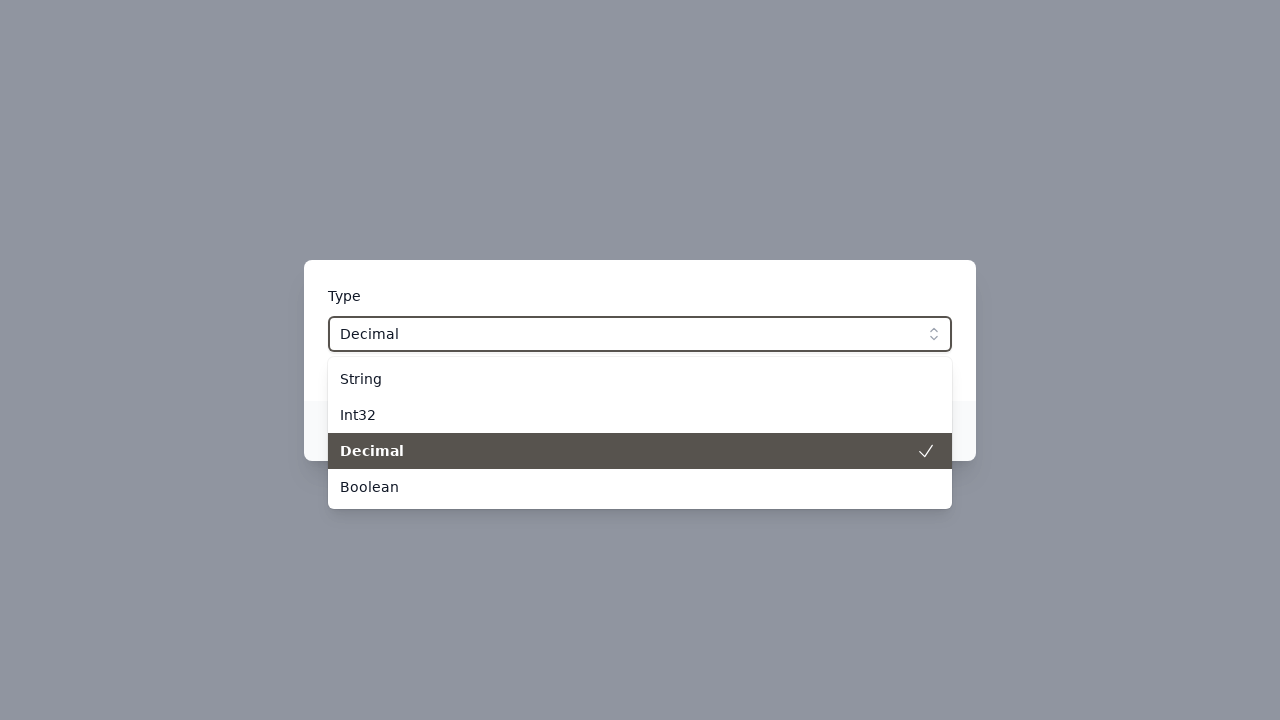

Retrieved text of selected listbox item: 'Decimal'
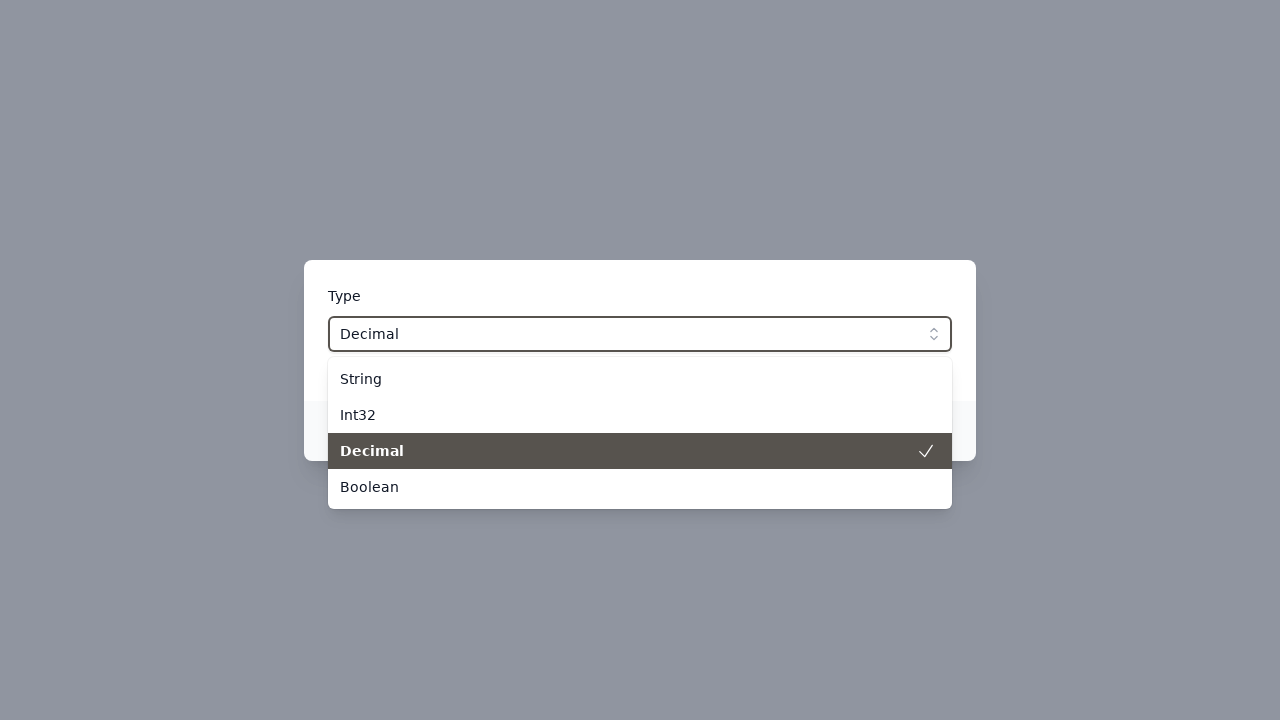

Clicked on the third listbox option to select it at (640, 450) on internal:role=option >> nth=2
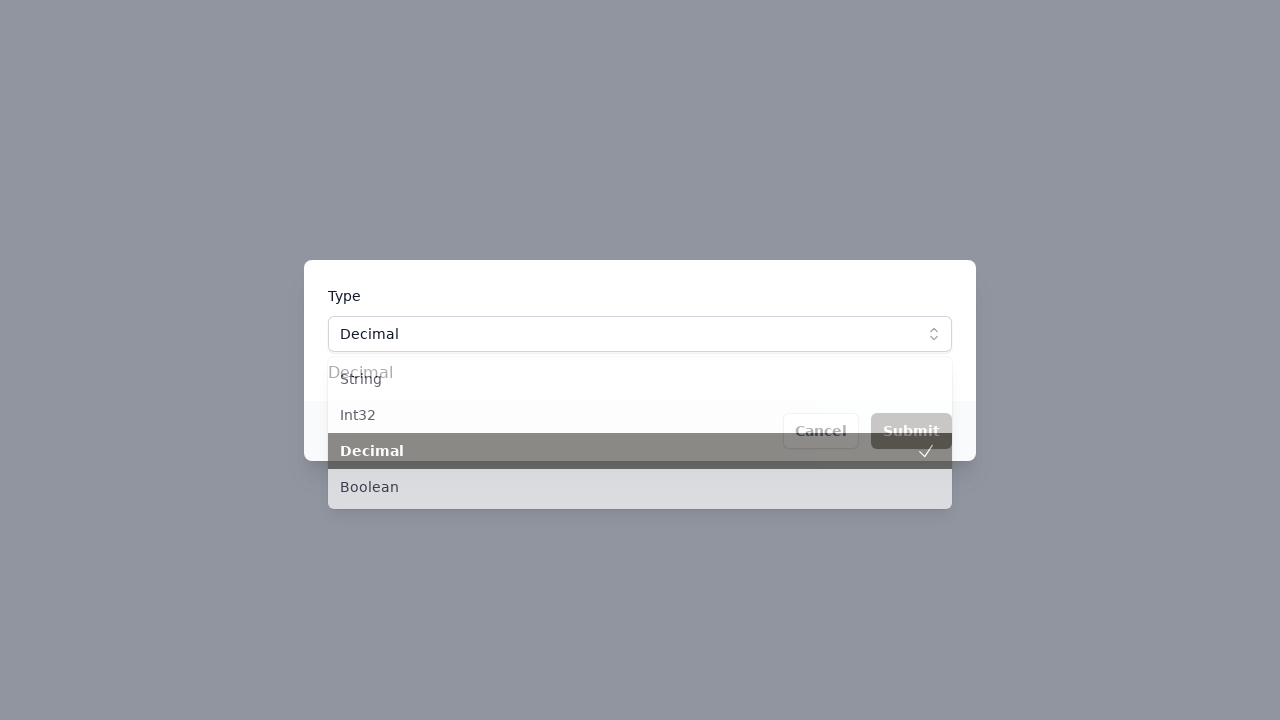

Waited 200ms for listbox to close
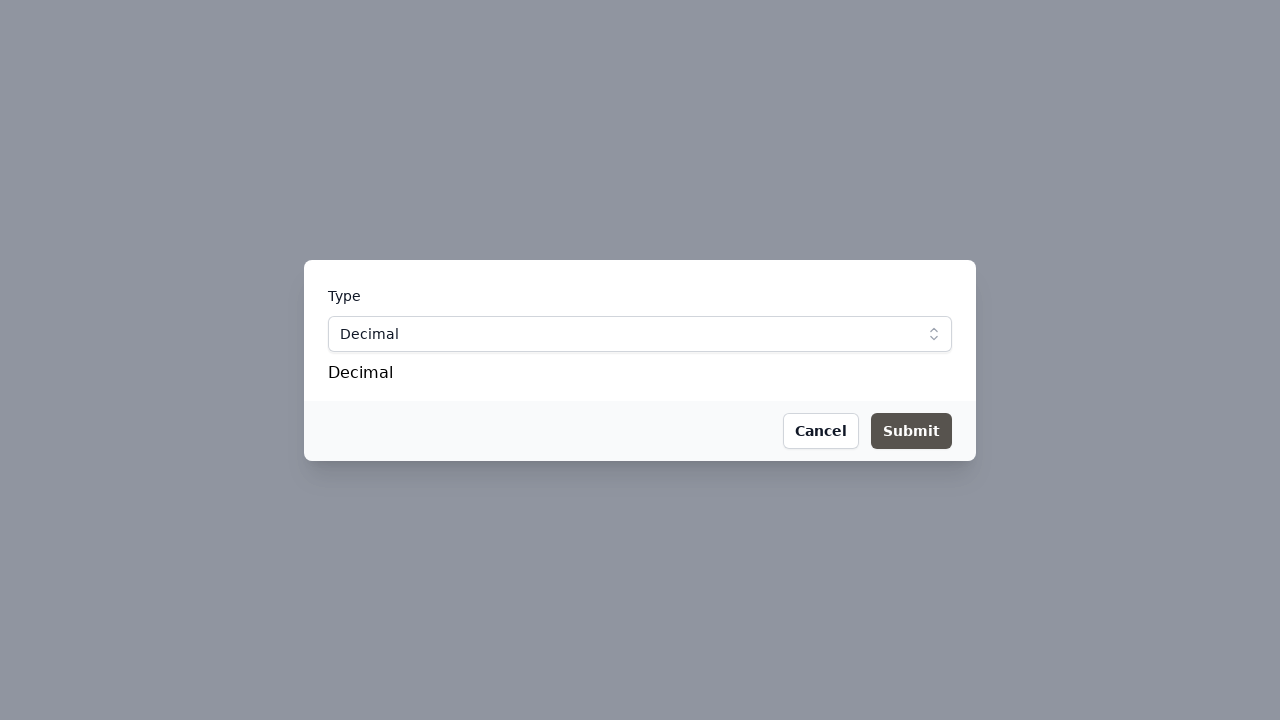

Verified listbox item is now hidden
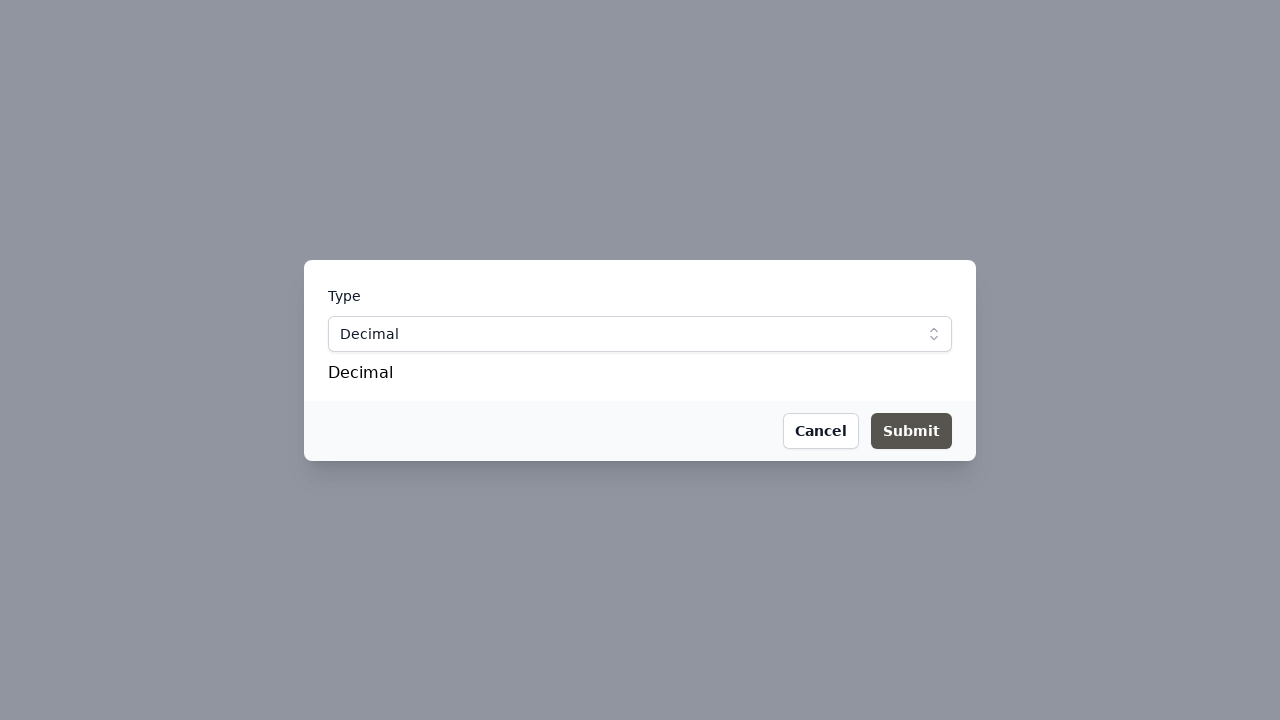

Retrieved listbox result display element
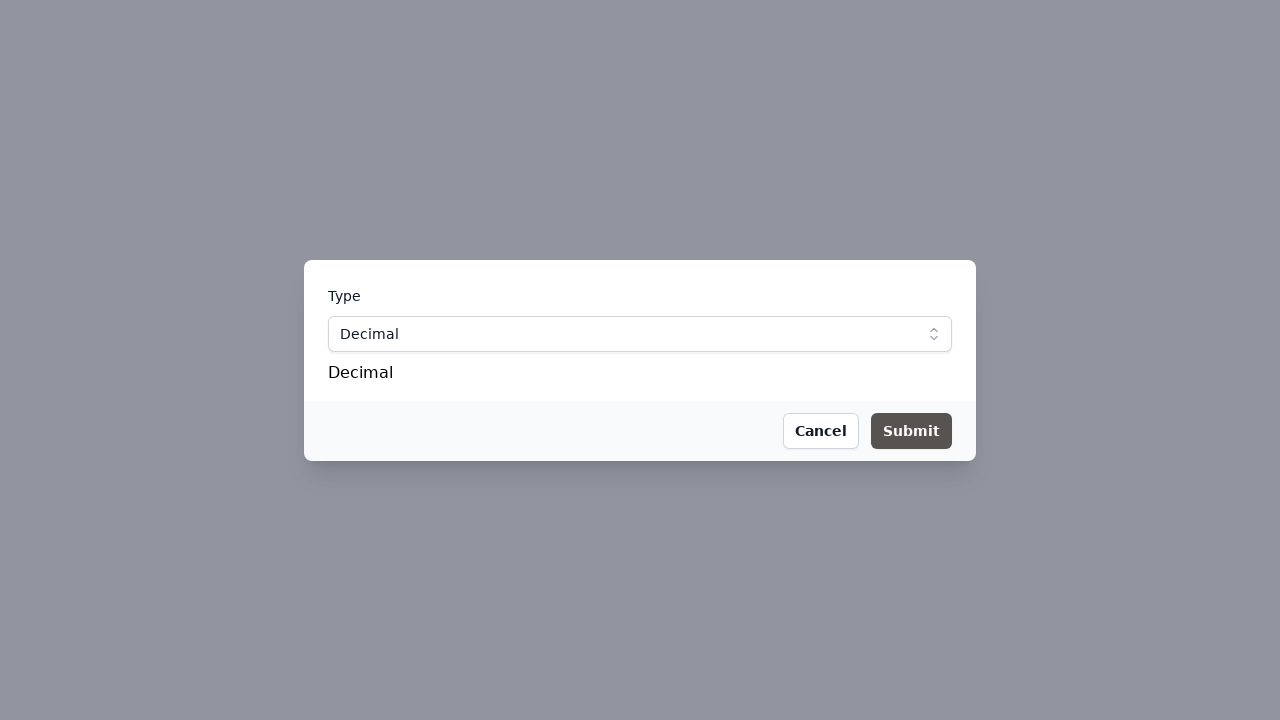

Retrieved text from listbox result: 'Decimal'
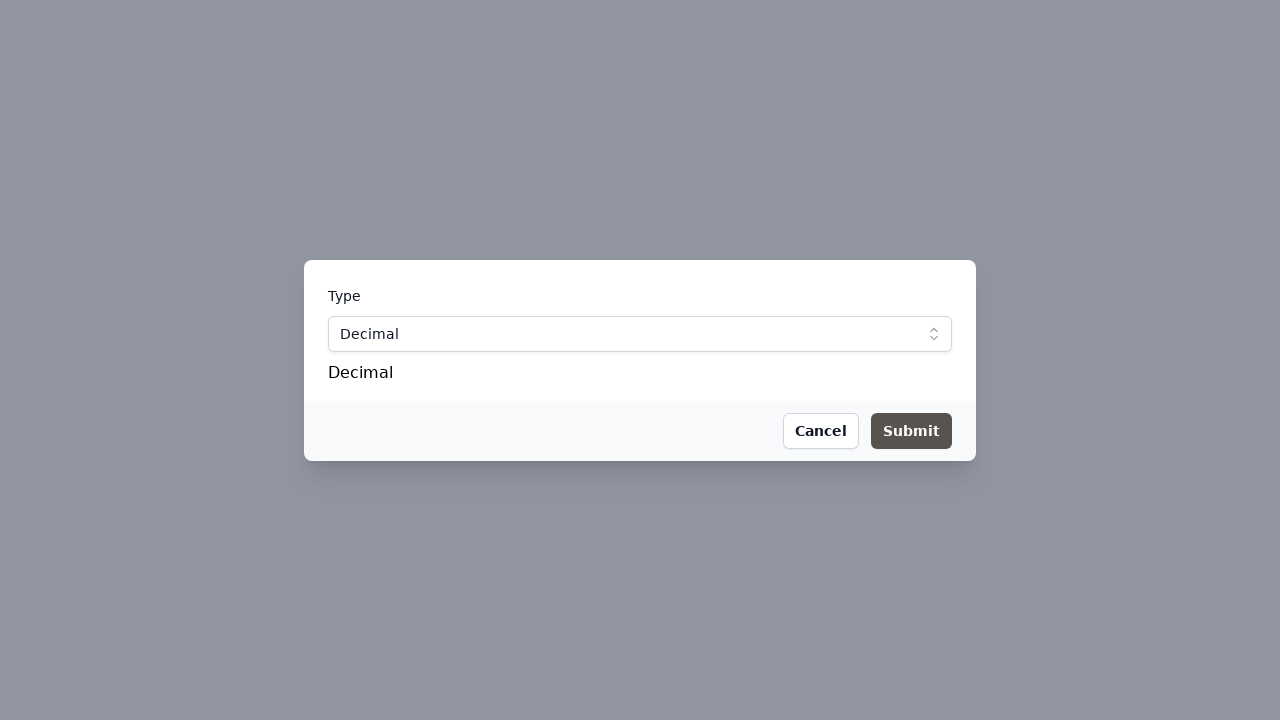

Verified selected listbox value matches displayed result
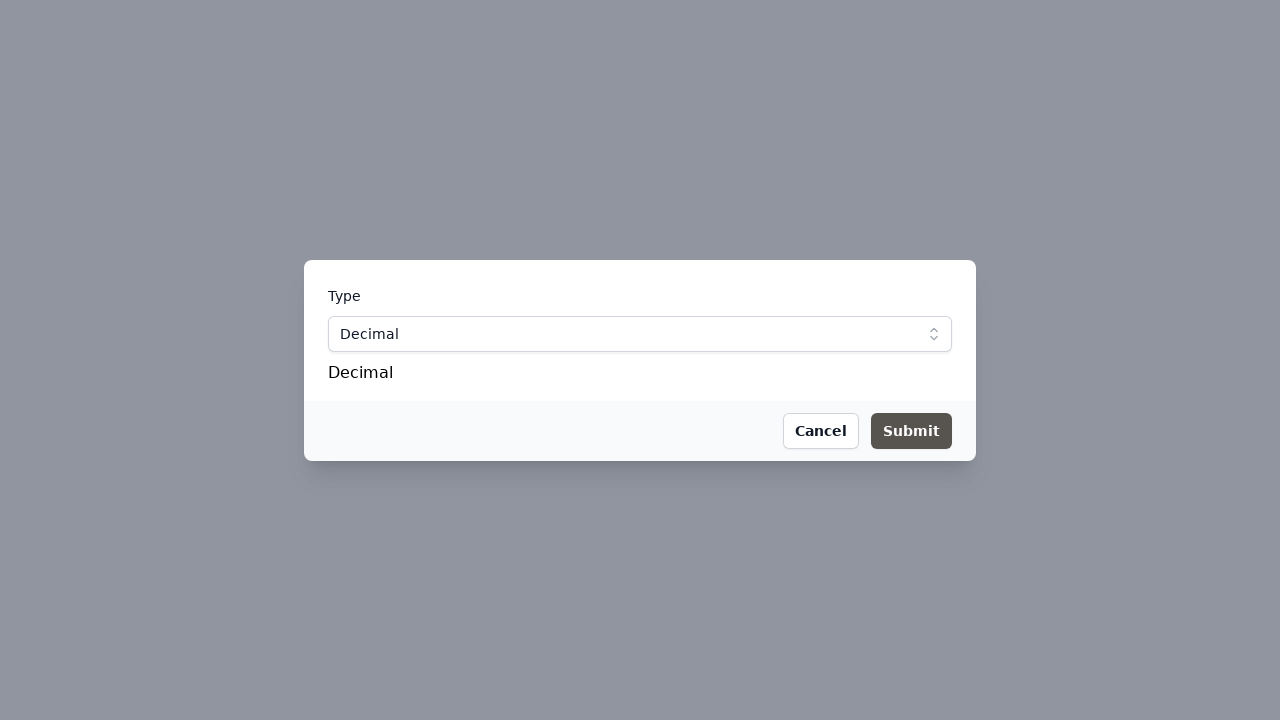

Clicked on dialog overlay to close dialog at (0, 0) on .fixed.inset-0.bg-gray-500
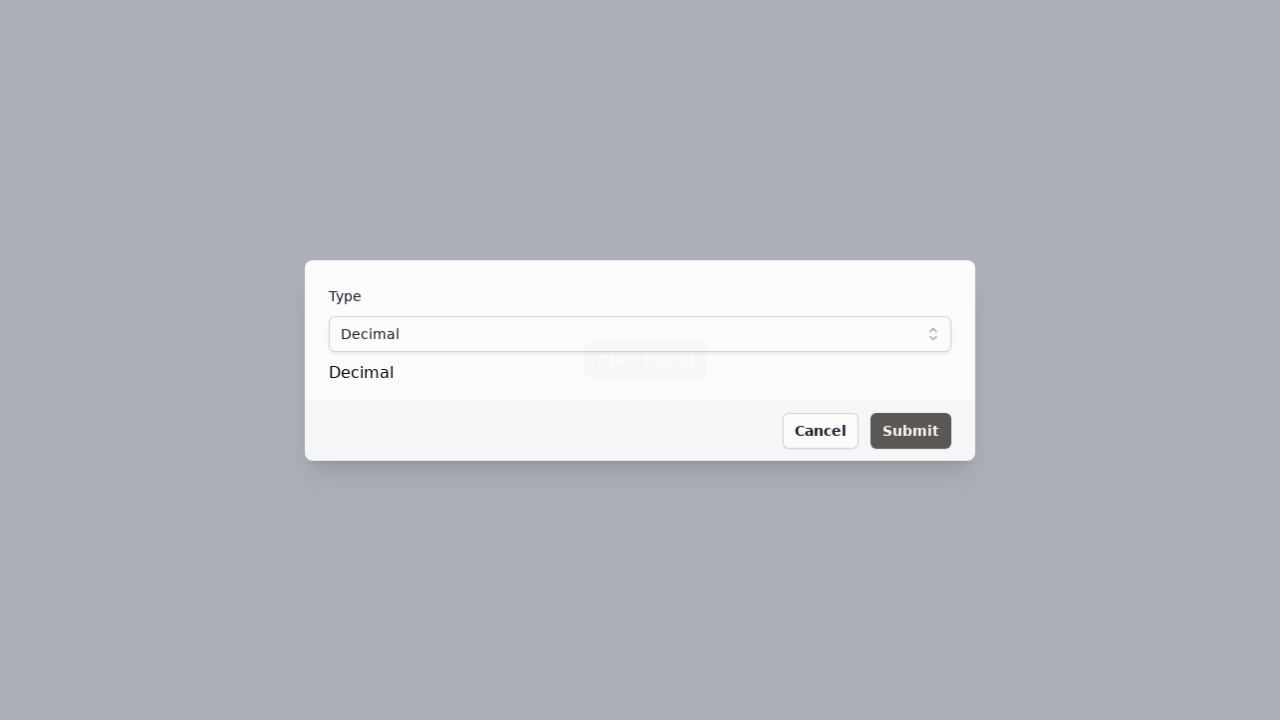

Waited 300ms for dialog close animation to complete
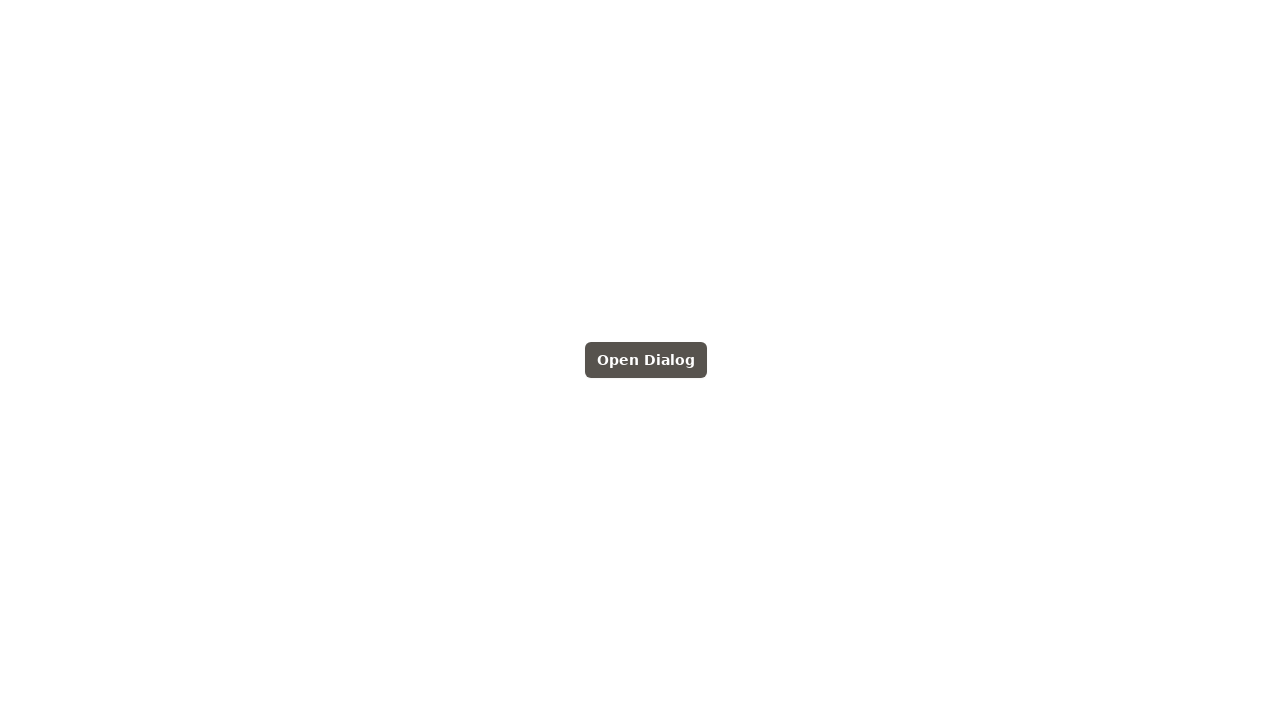

Verified dialog is hidden after closing
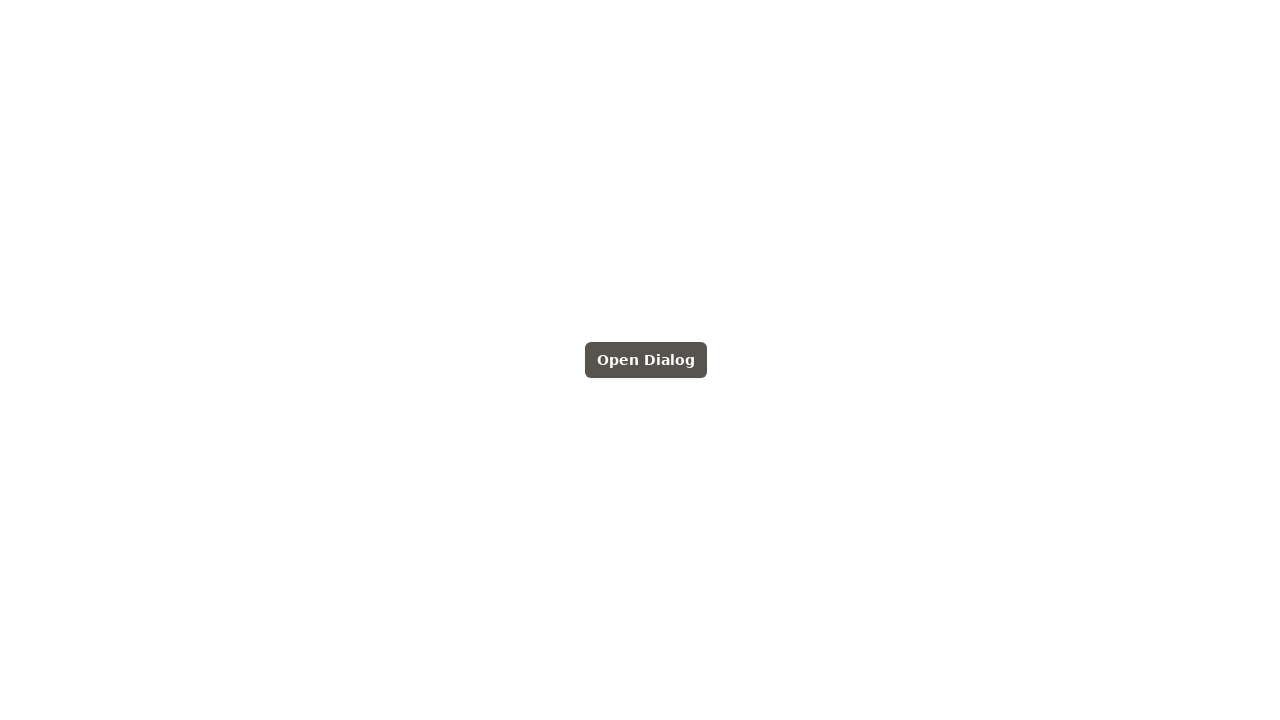

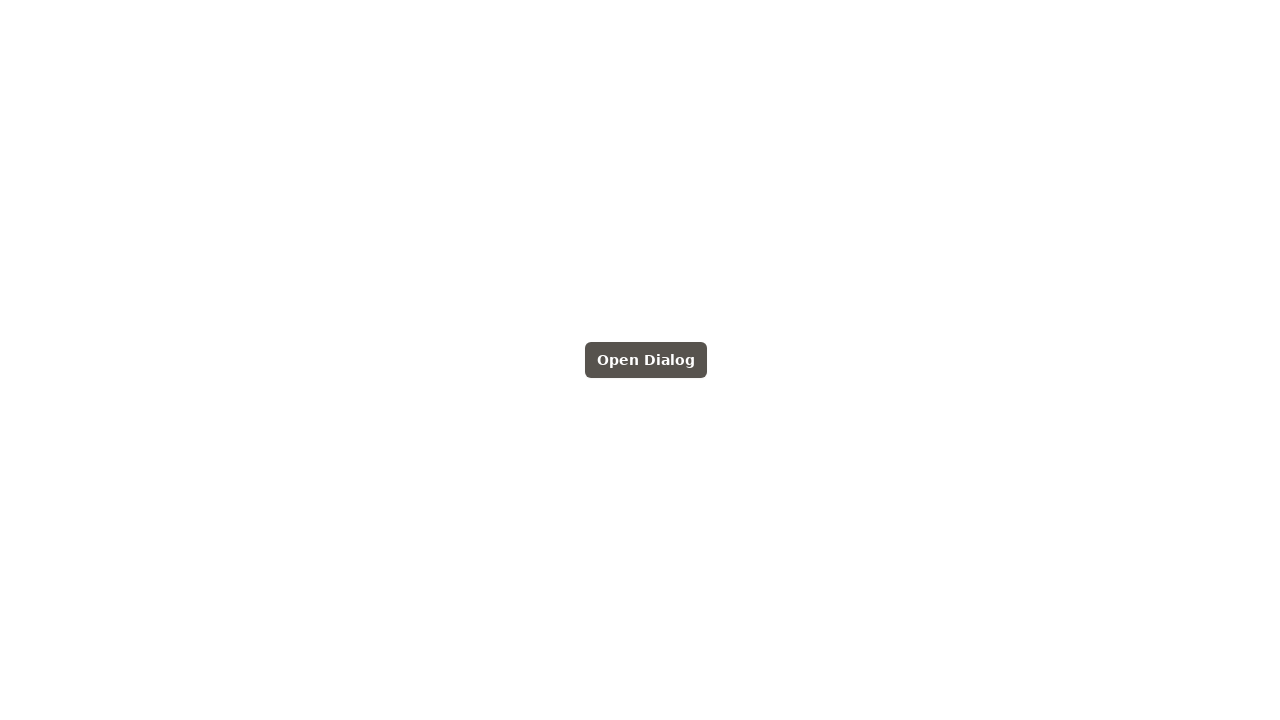